Tests date picker calendar navigation by clicking through months to reach a target date

Starting URL: https://www.lambdatest.com/selenium-playground/bootstrap-date-picker-demo

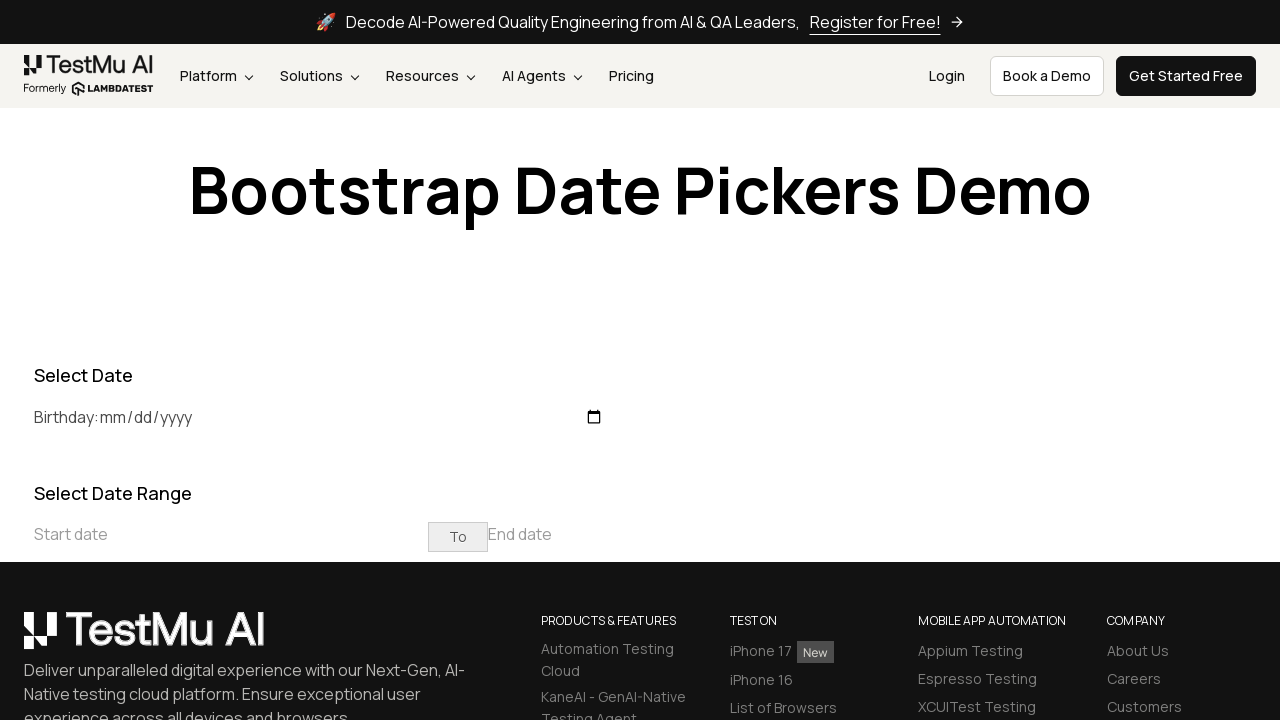

Clicked on start date input field to open date picker at (231, 534) on input[placeholder='Start date']
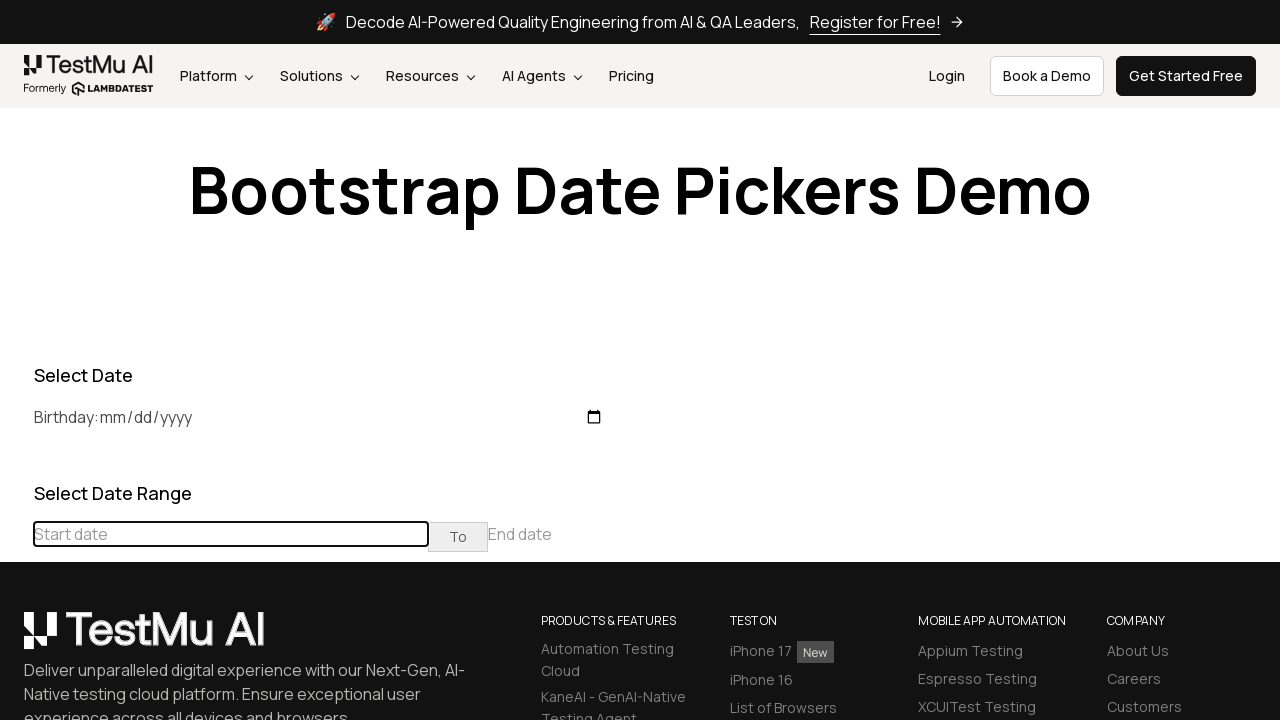

Clicked previous button to navigate months towards December 2022 at (16, 465) on div[class='datepicker-days'] th[class='prev']
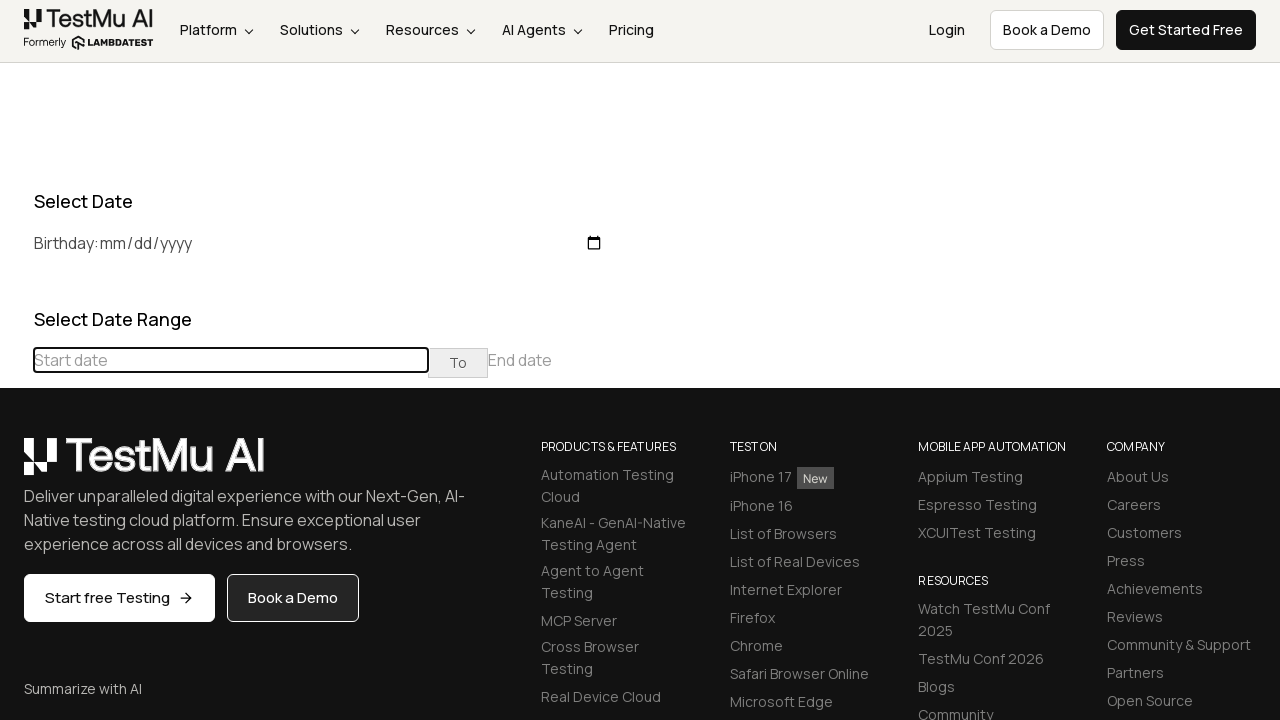

Clicked previous button to navigate months towards December 2022 at (16, 465) on div[class='datepicker-days'] th[class='prev']
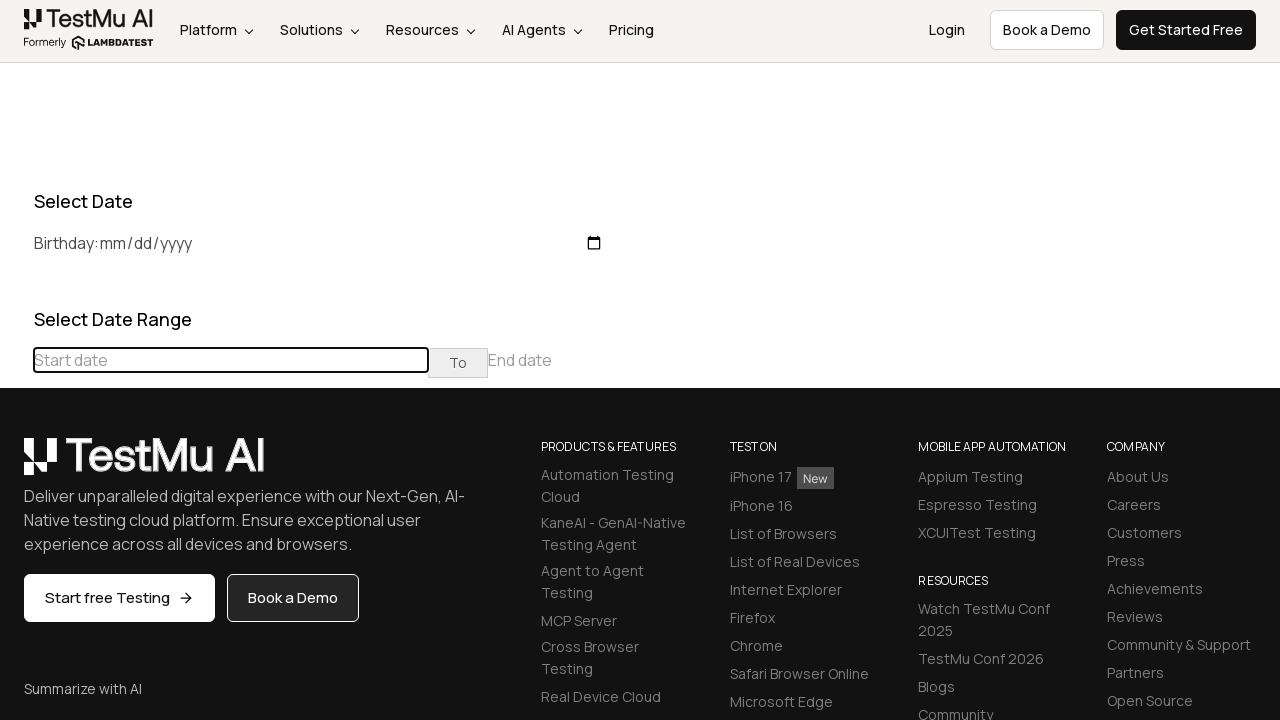

Clicked previous button to navigate months towards December 2022 at (16, 465) on div[class='datepicker-days'] th[class='prev']
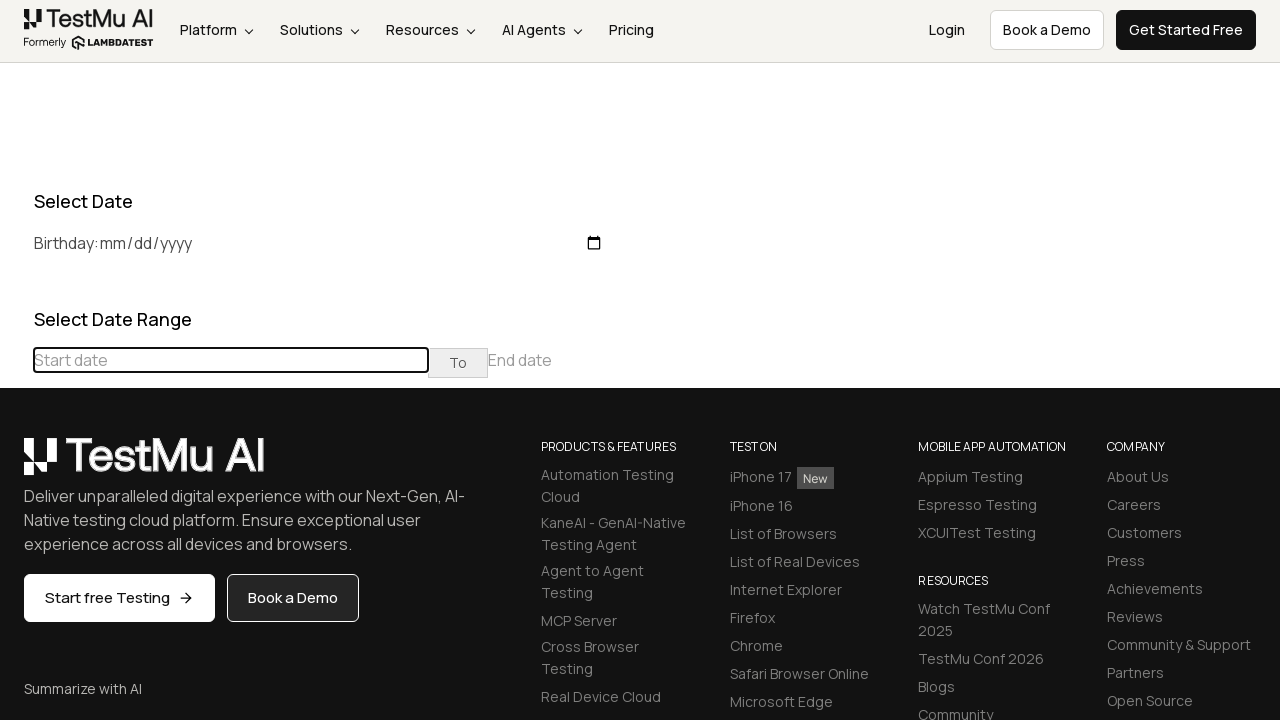

Clicked previous button to navigate months towards December 2022 at (16, 465) on div[class='datepicker-days'] th[class='prev']
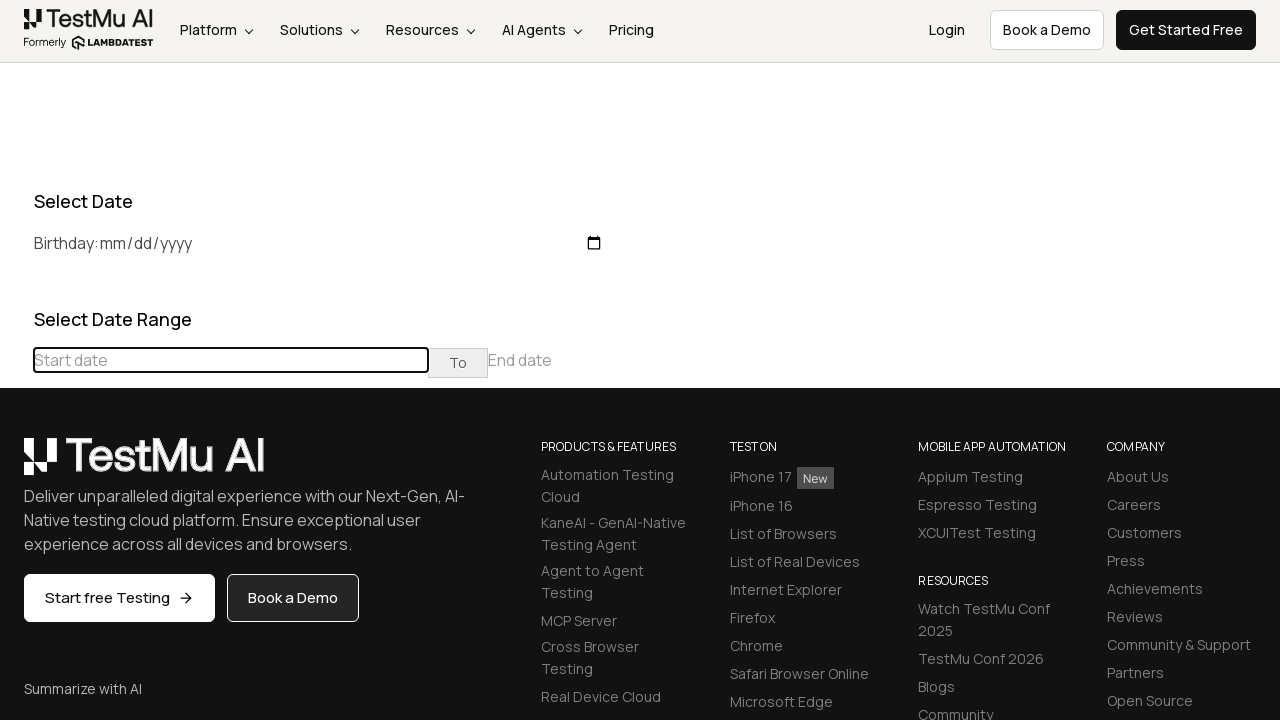

Clicked previous button to navigate months towards December 2022 at (16, 465) on div[class='datepicker-days'] th[class='prev']
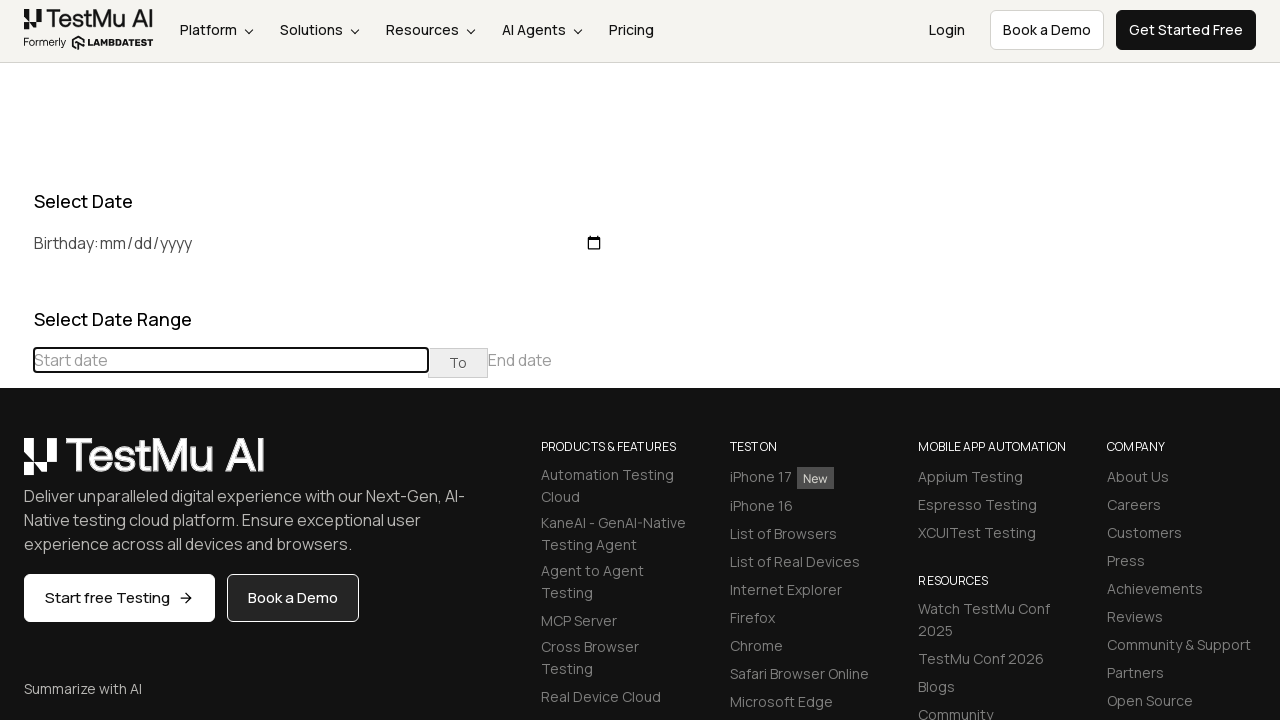

Clicked previous button to navigate months towards December 2022 at (16, 465) on div[class='datepicker-days'] th[class='prev']
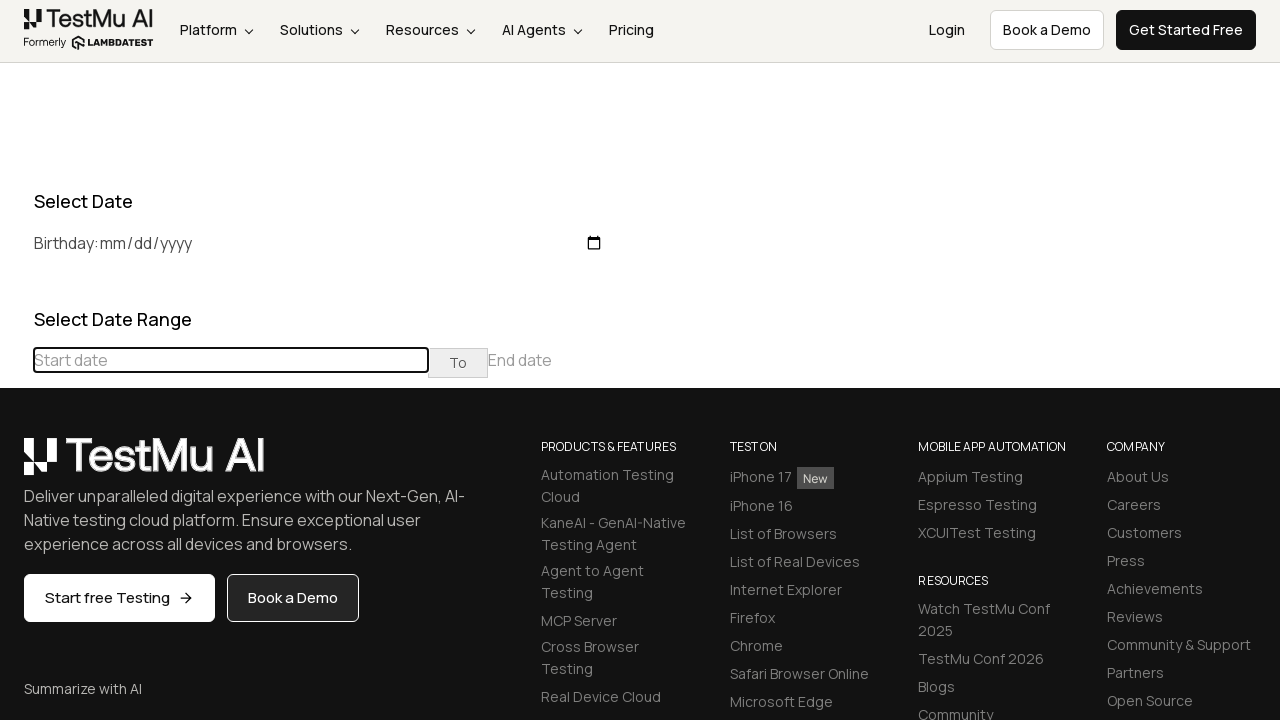

Clicked previous button to navigate months towards December 2022 at (16, 465) on div[class='datepicker-days'] th[class='prev']
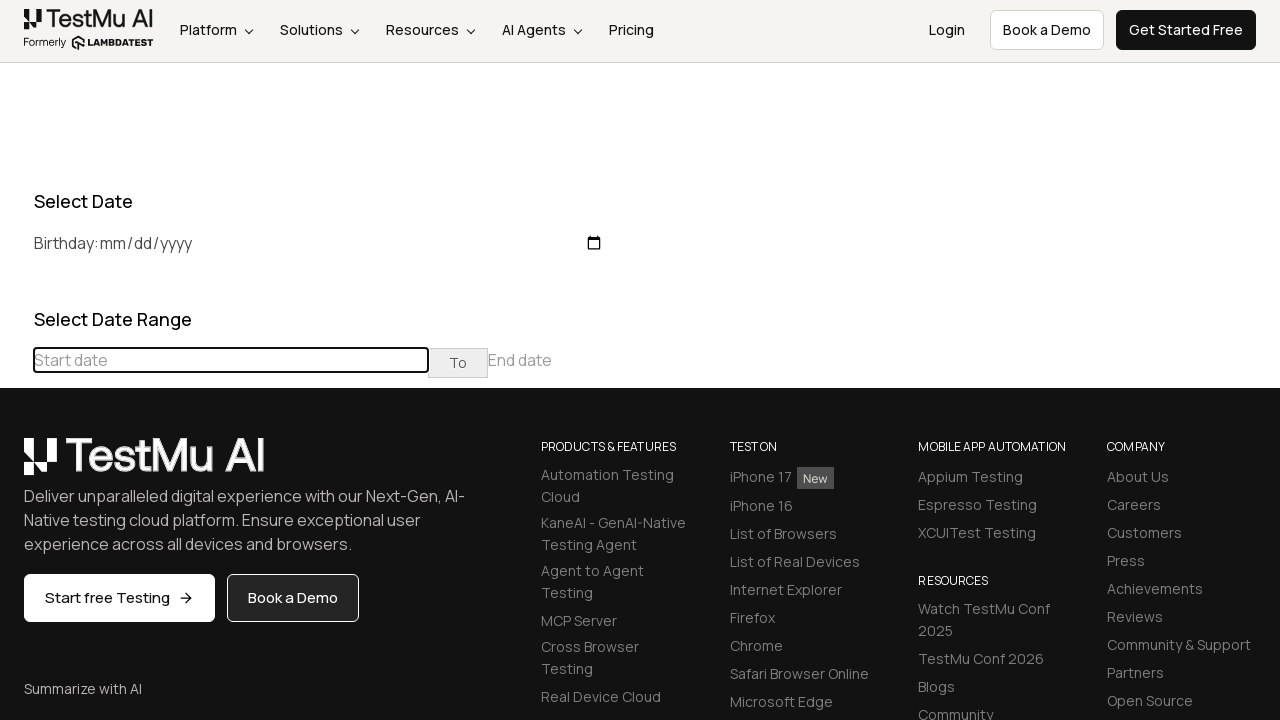

Clicked previous button to navigate months towards December 2022 at (16, 465) on div[class='datepicker-days'] th[class='prev']
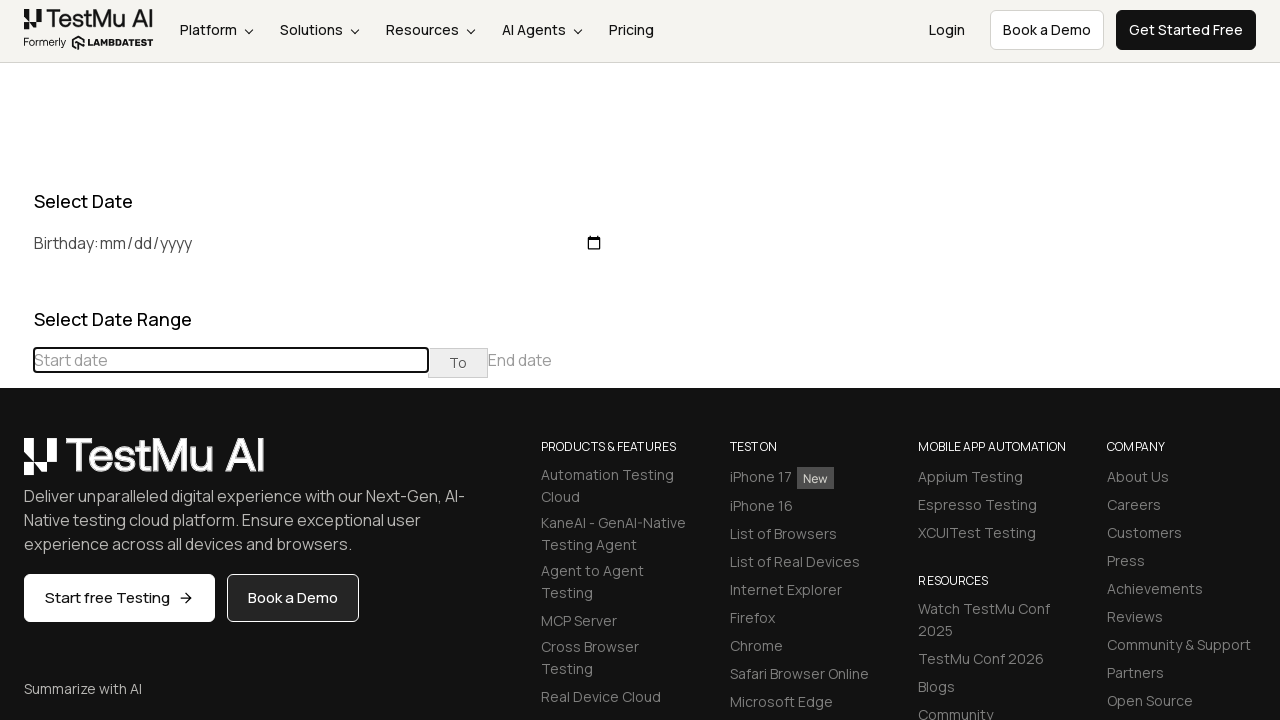

Clicked previous button to navigate months towards December 2022 at (16, 465) on div[class='datepicker-days'] th[class='prev']
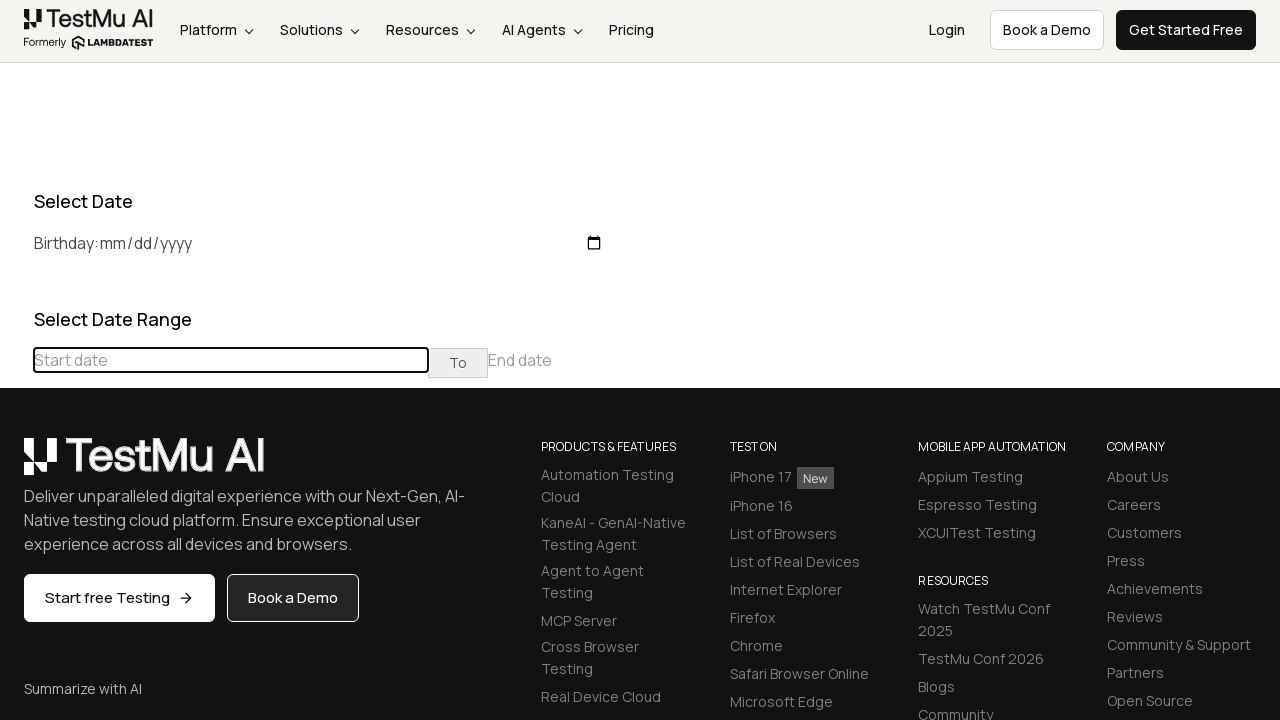

Clicked previous button to navigate months towards December 2022 at (16, 465) on div[class='datepicker-days'] th[class='prev']
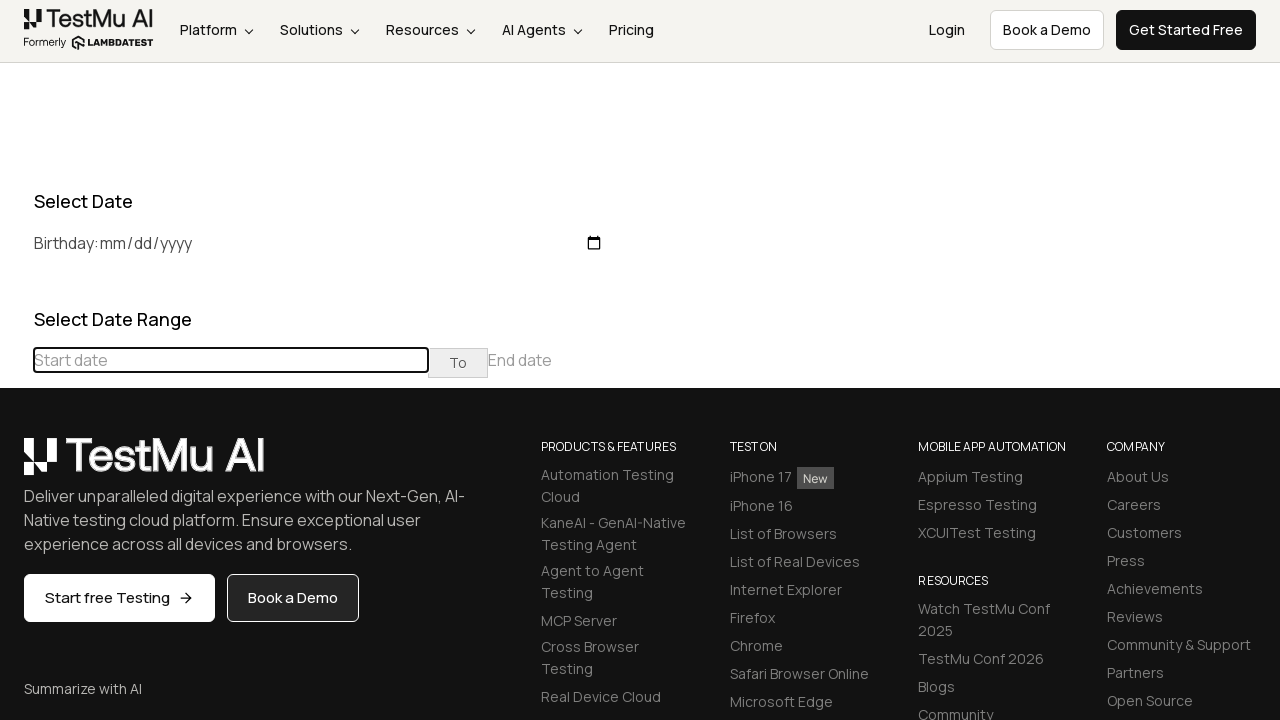

Clicked previous button to navigate months towards December 2022 at (16, 465) on div[class='datepicker-days'] th[class='prev']
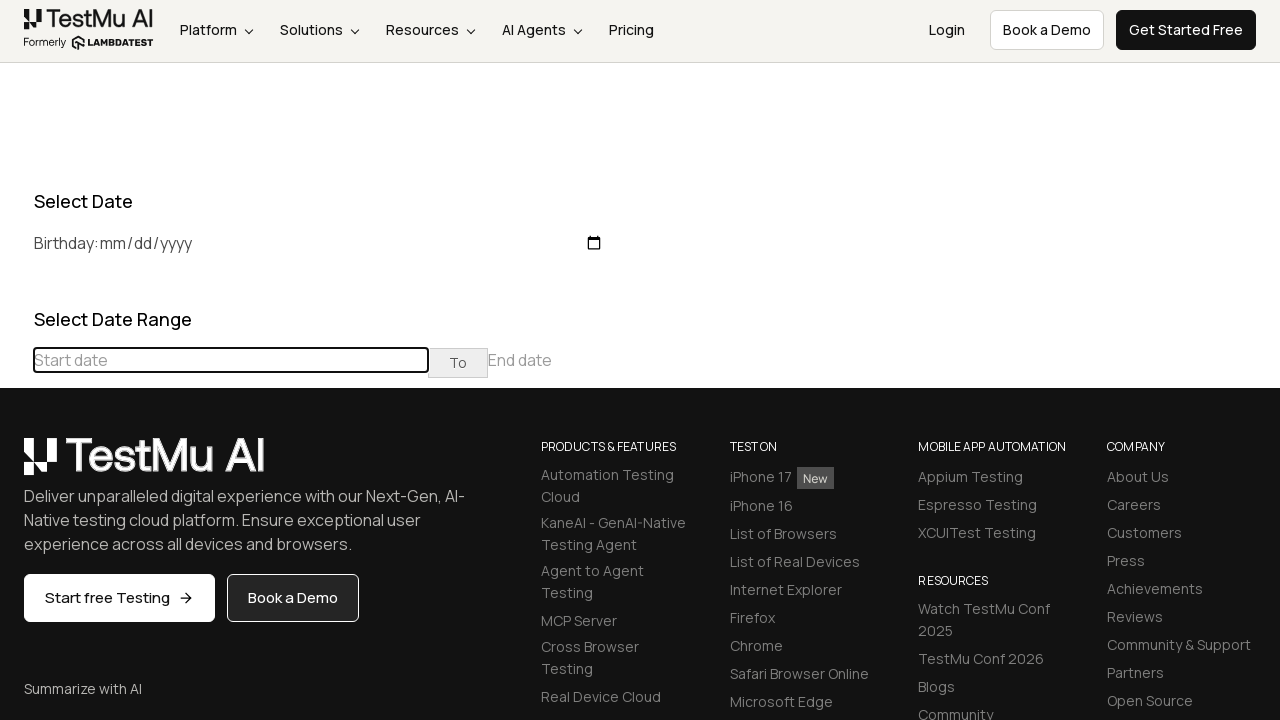

Clicked previous button to navigate months towards December 2022 at (16, 465) on div[class='datepicker-days'] th[class='prev']
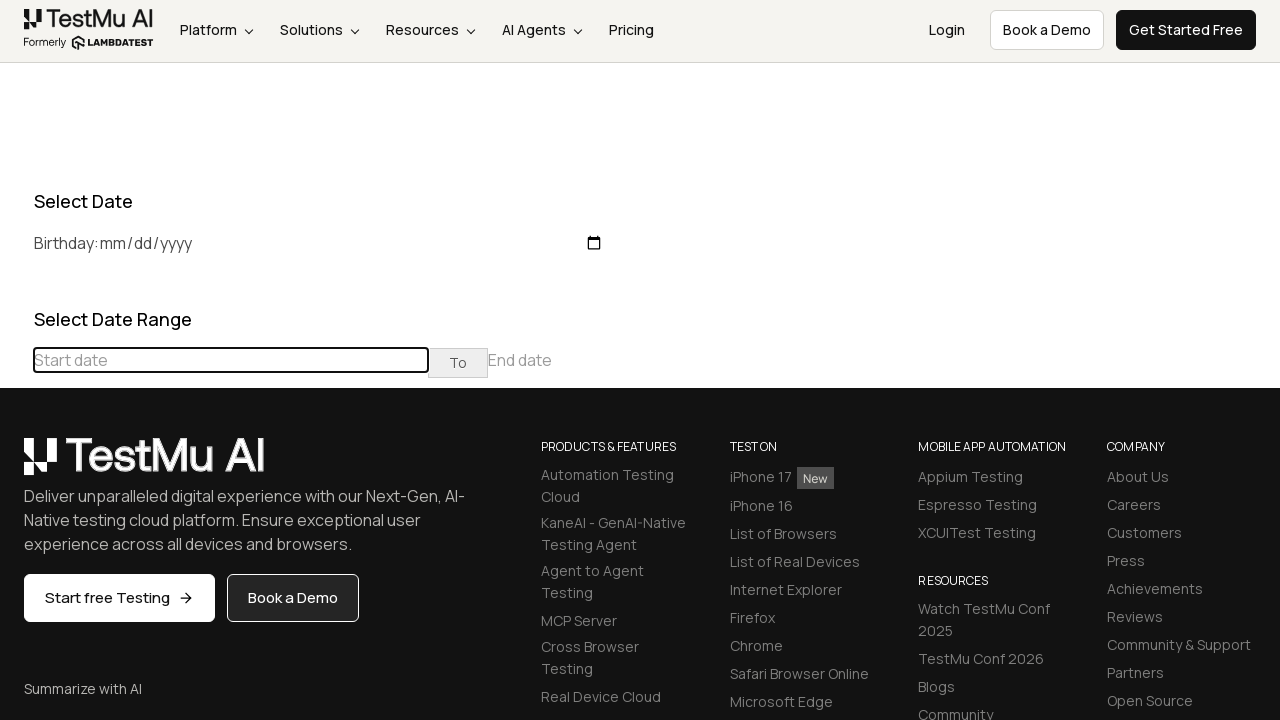

Clicked previous button to navigate months towards December 2022 at (16, 465) on div[class='datepicker-days'] th[class='prev']
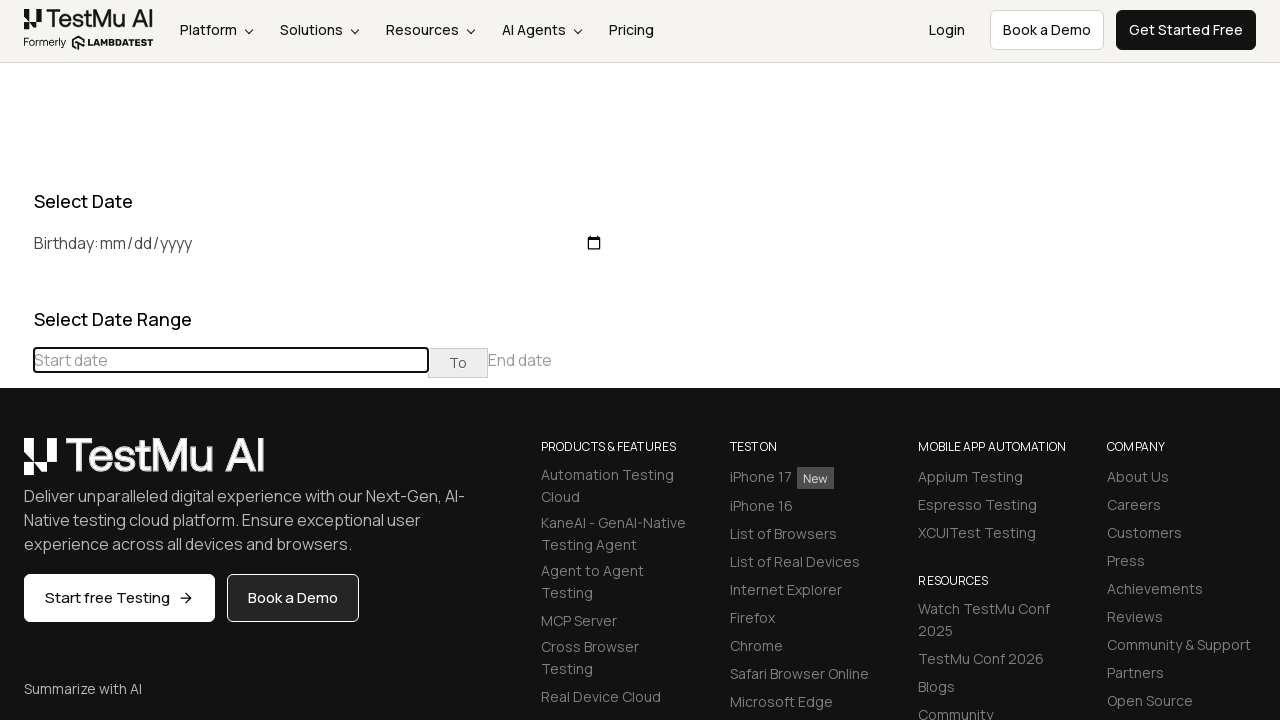

Clicked previous button to navigate months towards December 2022 at (16, 465) on div[class='datepicker-days'] th[class='prev']
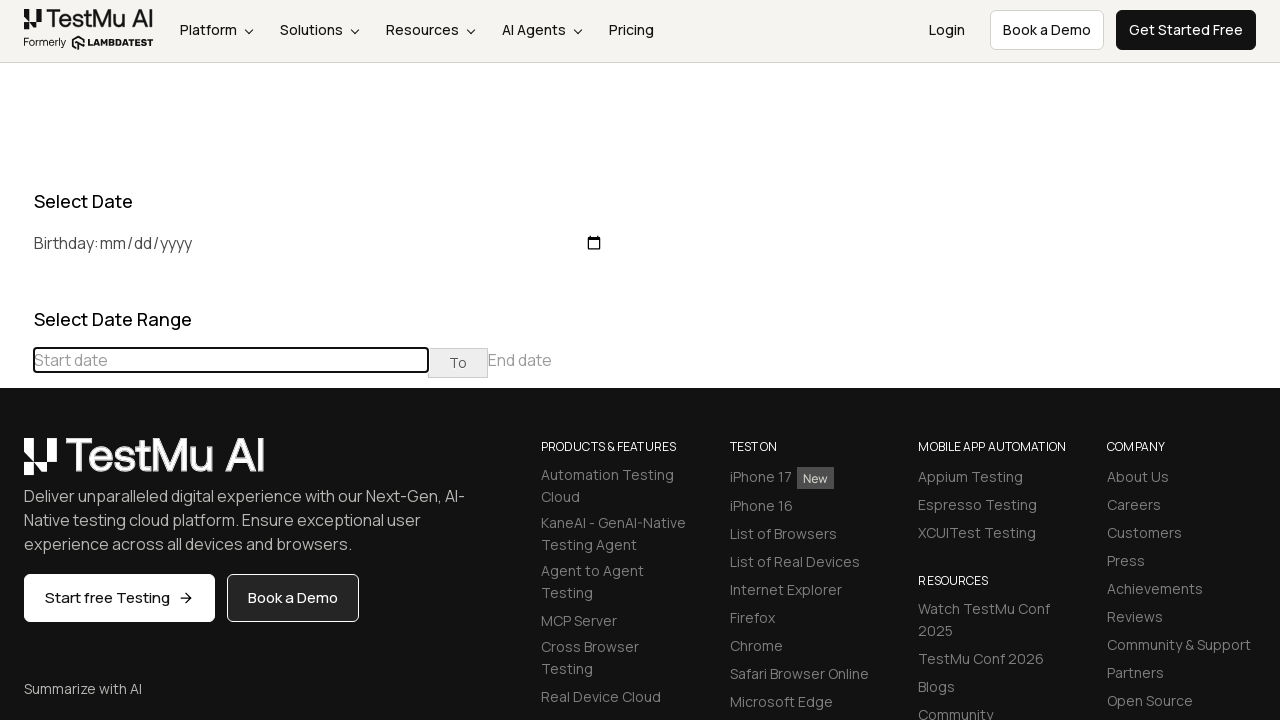

Clicked previous button to navigate months towards December 2022 at (16, 465) on div[class='datepicker-days'] th[class='prev']
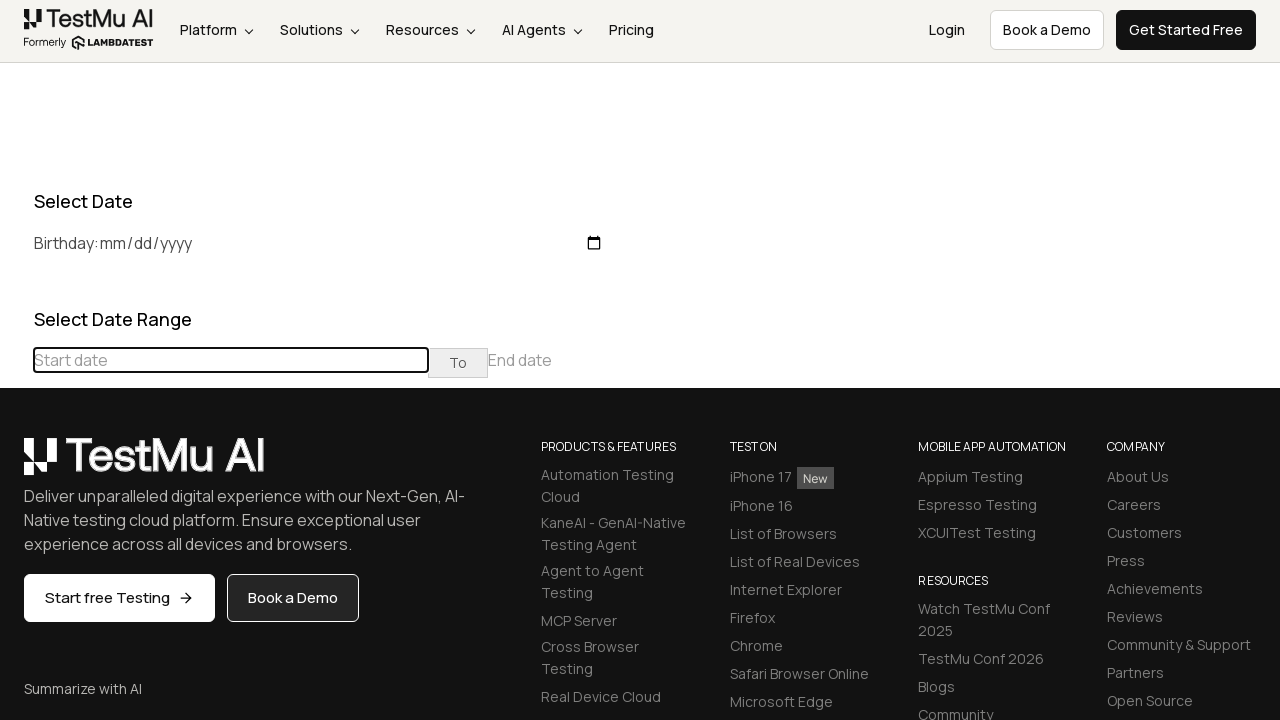

Clicked previous button to navigate months towards December 2022 at (16, 465) on div[class='datepicker-days'] th[class='prev']
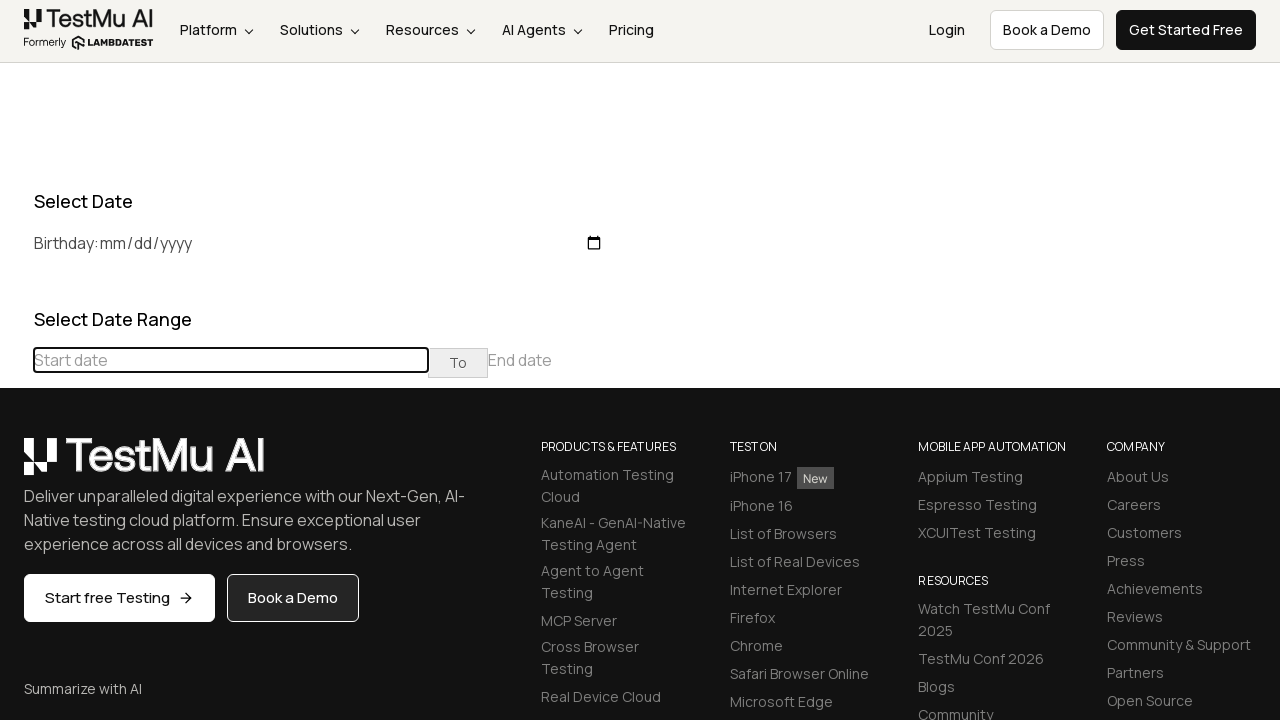

Clicked previous button to navigate months towards December 2022 at (16, 465) on div[class='datepicker-days'] th[class='prev']
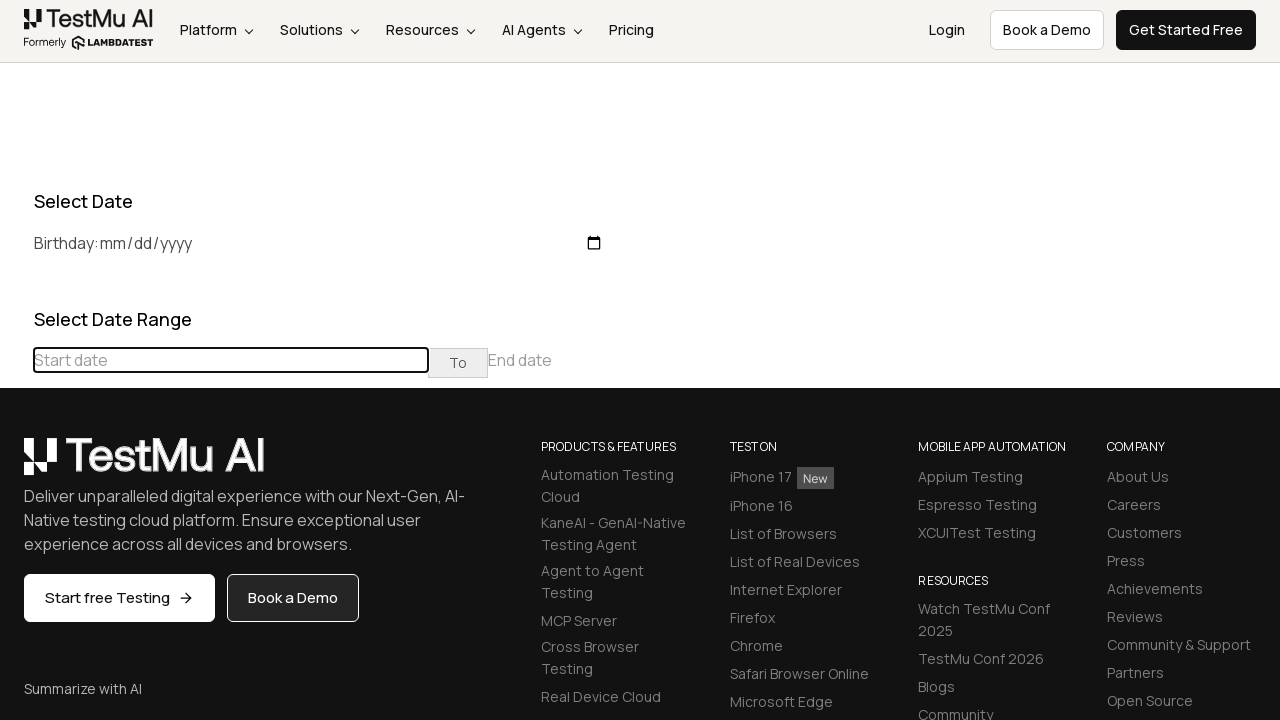

Clicked previous button to navigate months towards December 2022 at (16, 465) on div[class='datepicker-days'] th[class='prev']
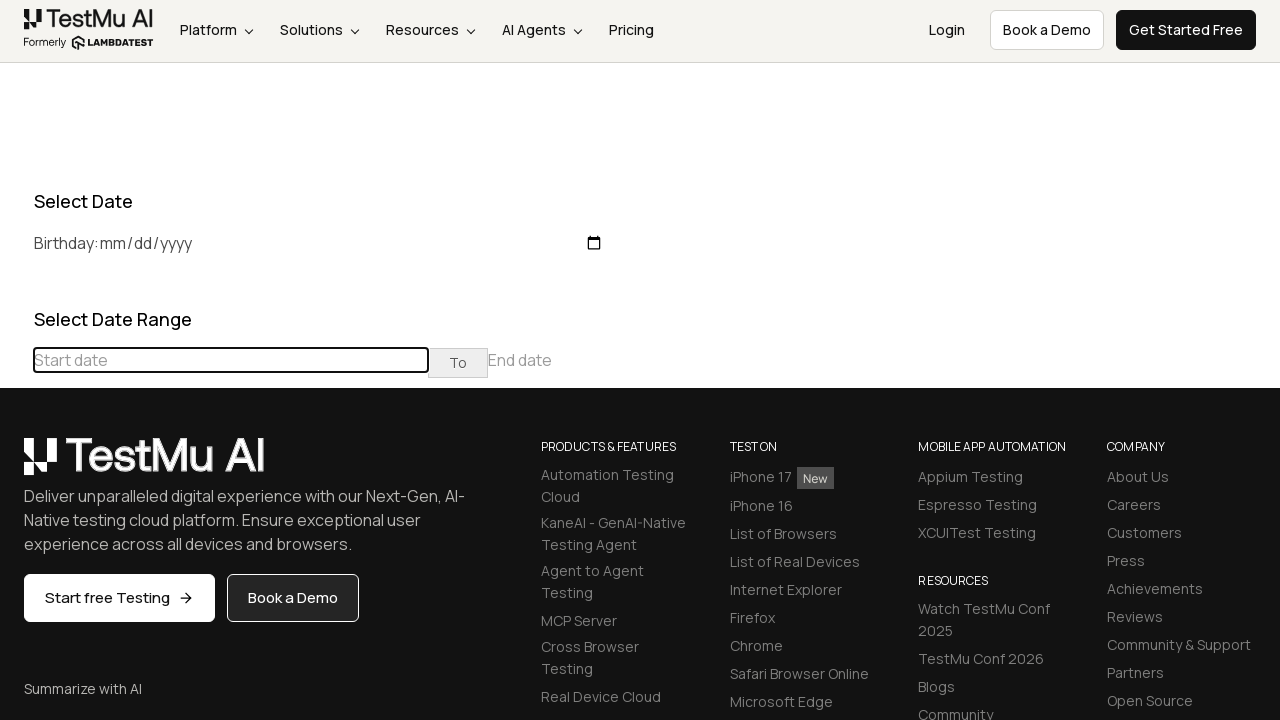

Clicked previous button to navigate months towards December 2022 at (16, 465) on div[class='datepicker-days'] th[class='prev']
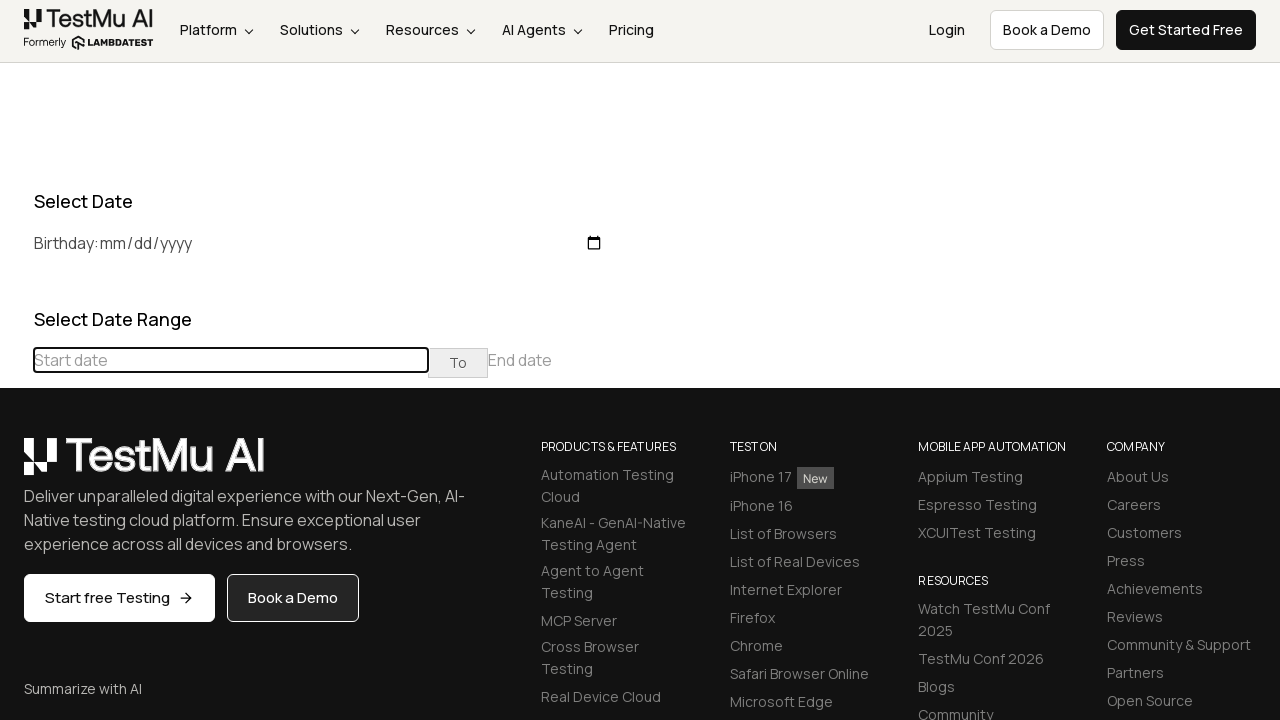

Clicked previous button to navigate months towards December 2022 at (16, 465) on div[class='datepicker-days'] th[class='prev']
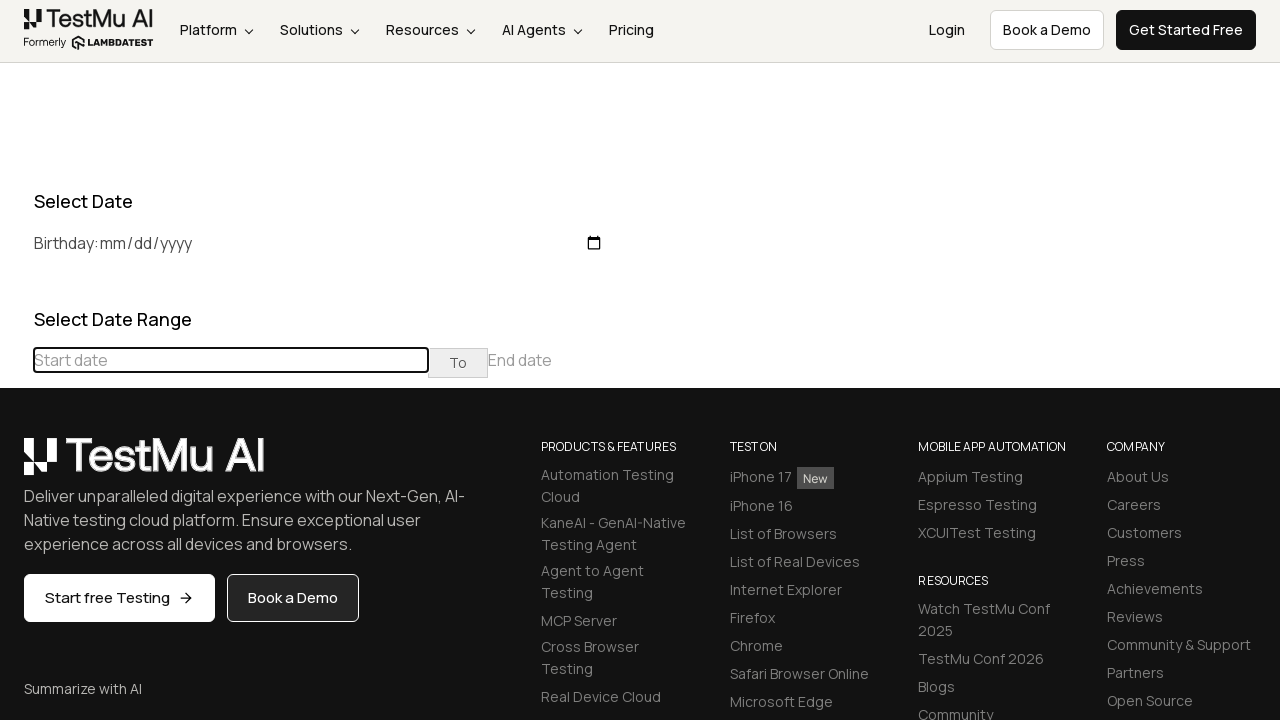

Clicked previous button to navigate months towards December 2022 at (16, 465) on div[class='datepicker-days'] th[class='prev']
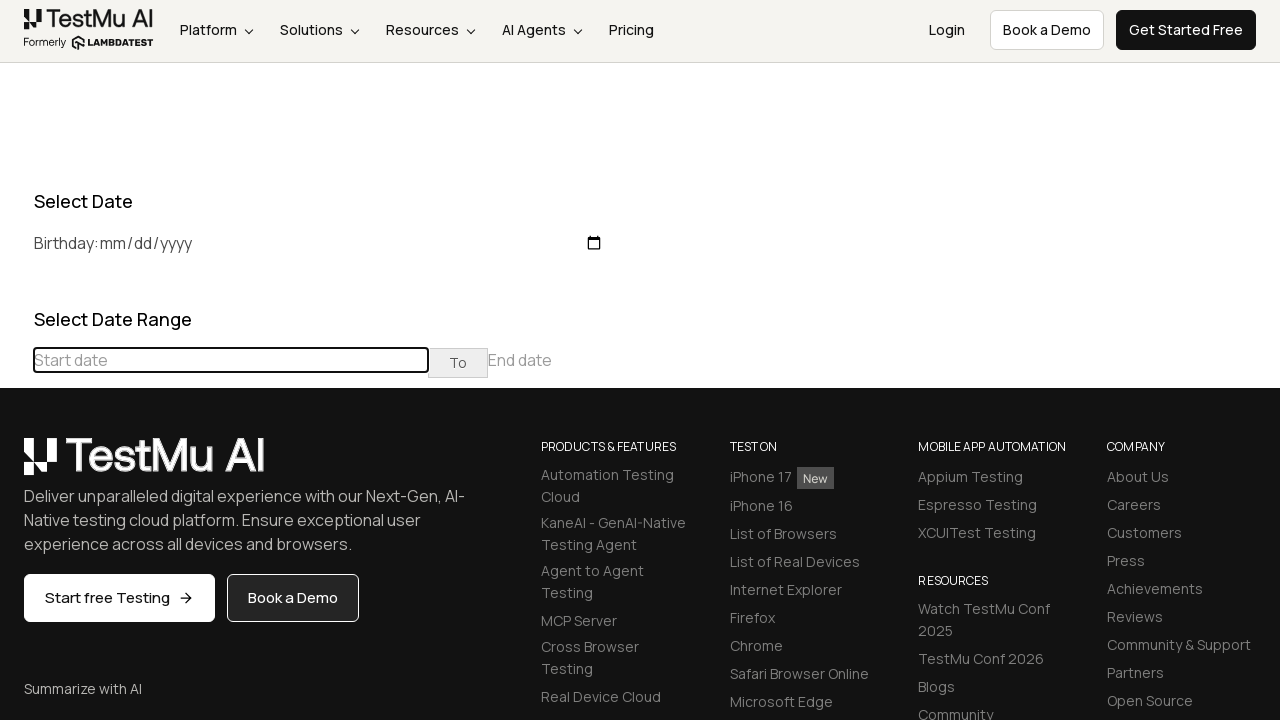

Clicked previous button to navigate months towards December 2022 at (16, 465) on div[class='datepicker-days'] th[class='prev']
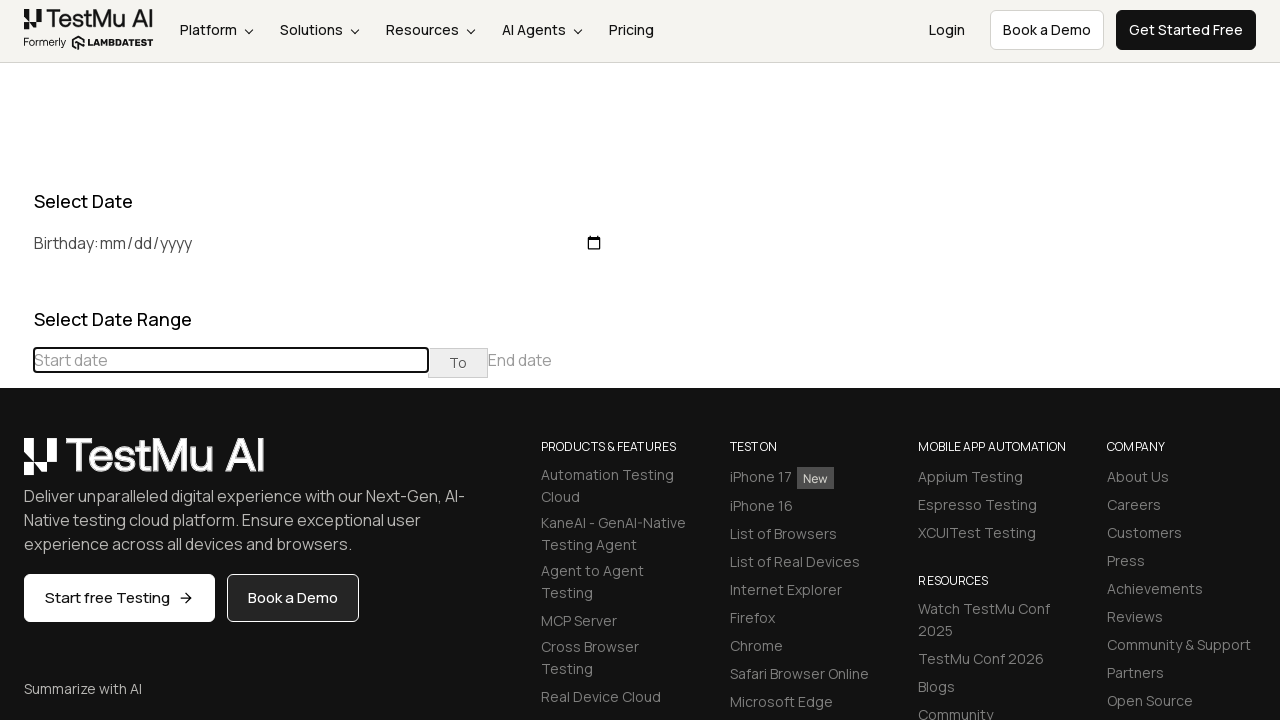

Clicked previous button to navigate months towards December 2022 at (16, 465) on div[class='datepicker-days'] th[class='prev']
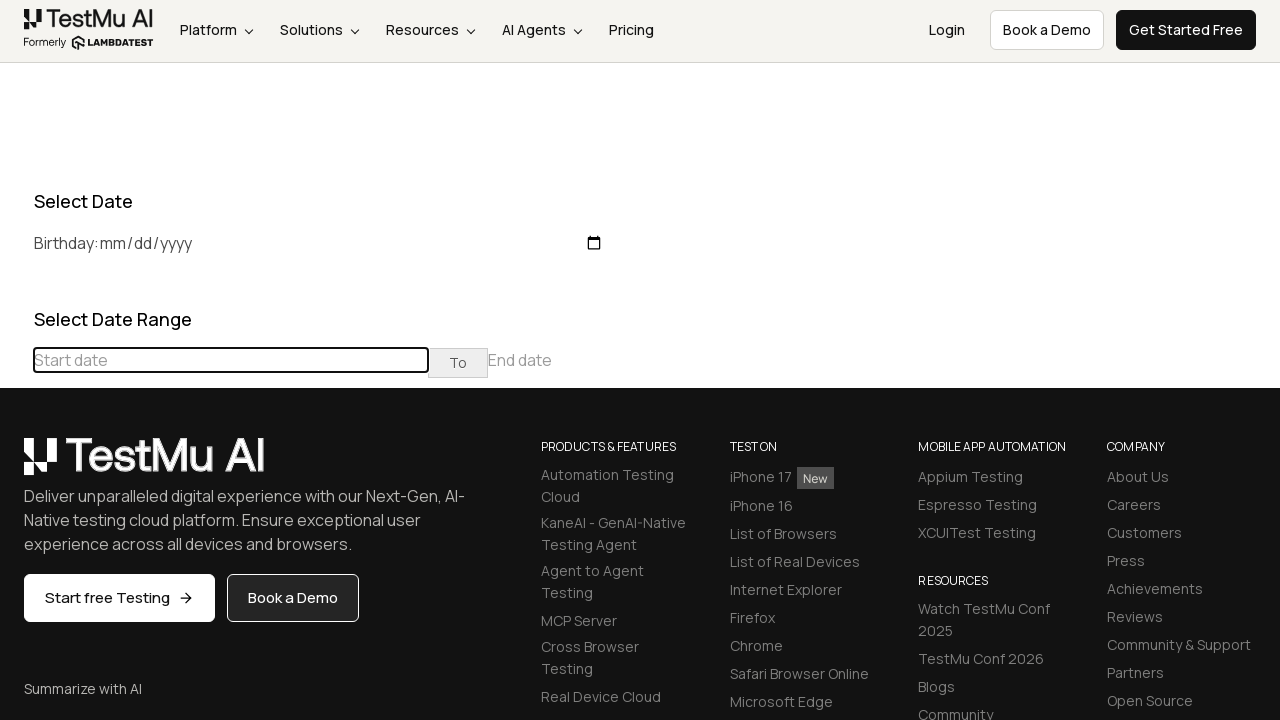

Clicked previous button to navigate months towards December 2022 at (16, 465) on div[class='datepicker-days'] th[class='prev']
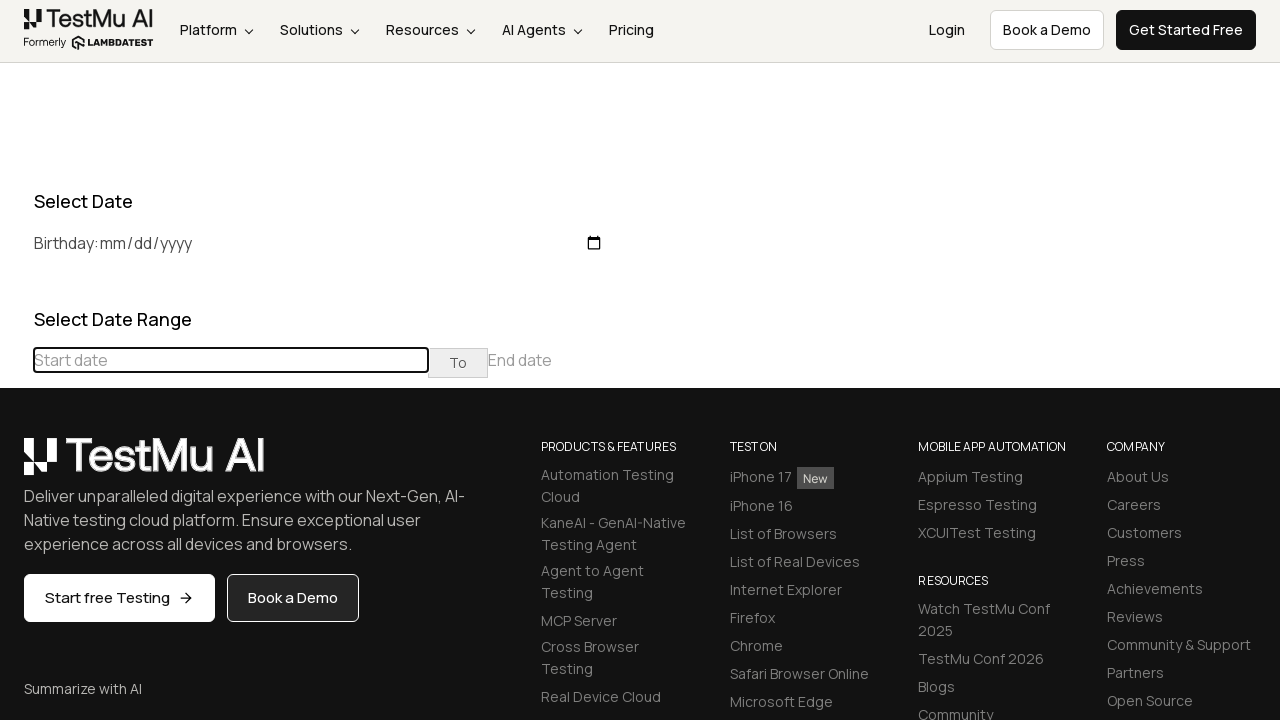

Clicked previous button to navigate months towards December 2022 at (16, 465) on div[class='datepicker-days'] th[class='prev']
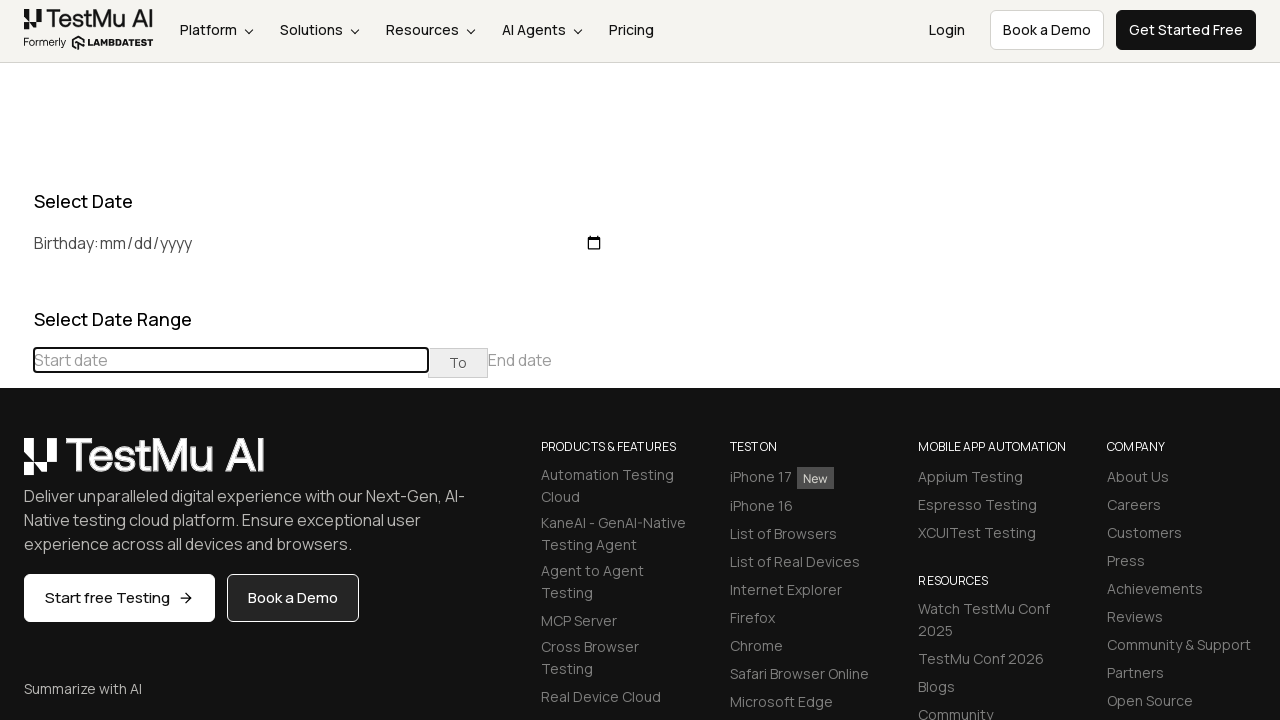

Clicked previous button to navigate months towards December 2022 at (16, 465) on div[class='datepicker-days'] th[class='prev']
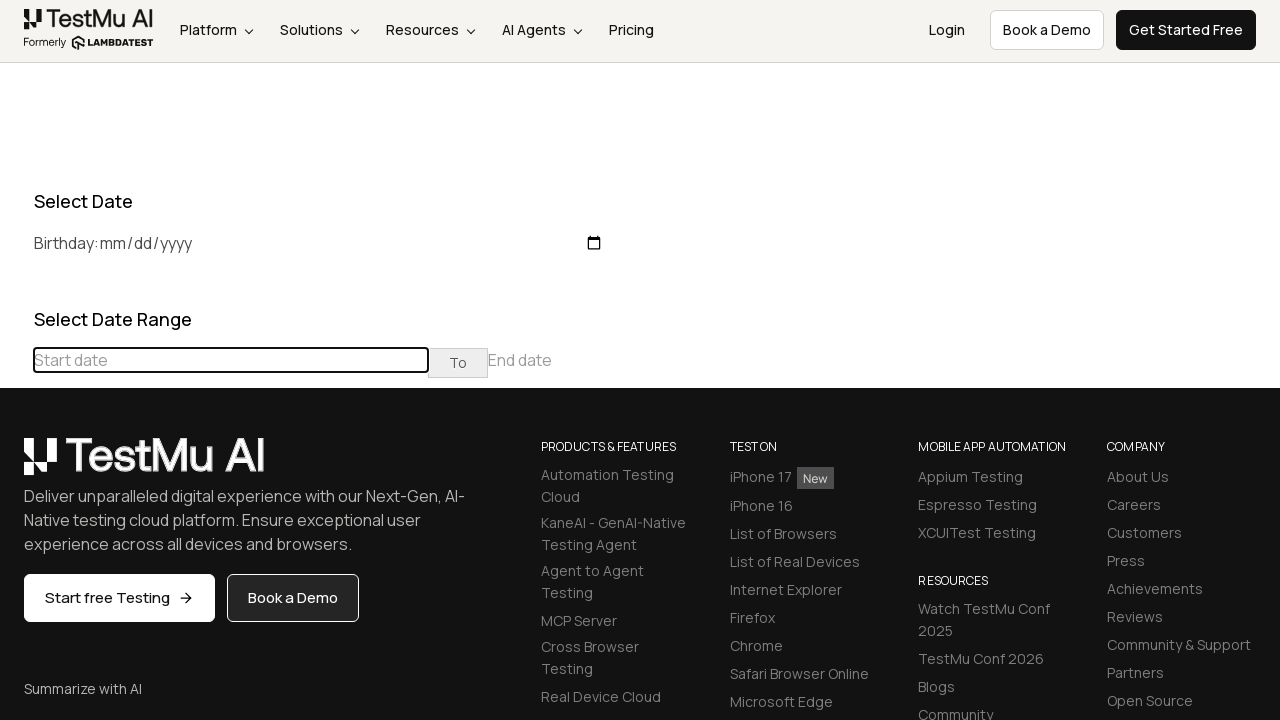

Clicked previous button to navigate months towards December 2022 at (16, 465) on div[class='datepicker-days'] th[class='prev']
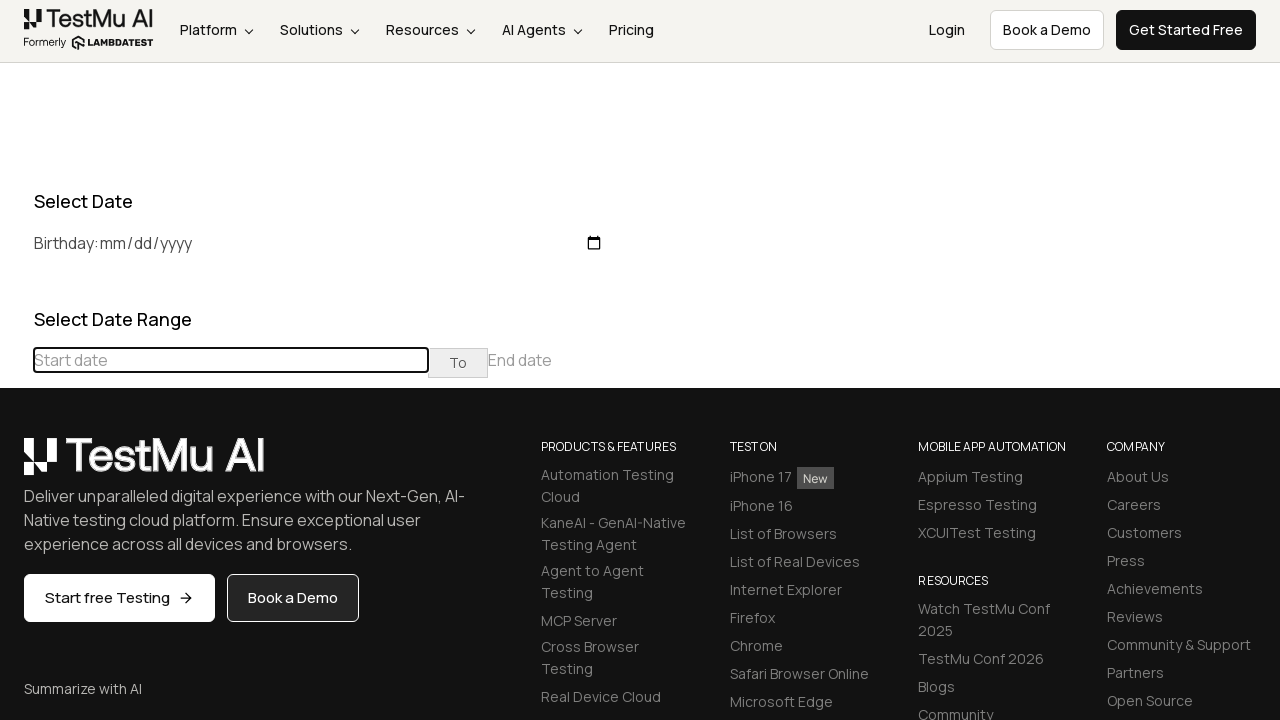

Clicked previous button to navigate months towards December 2022 at (16, 465) on div[class='datepicker-days'] th[class='prev']
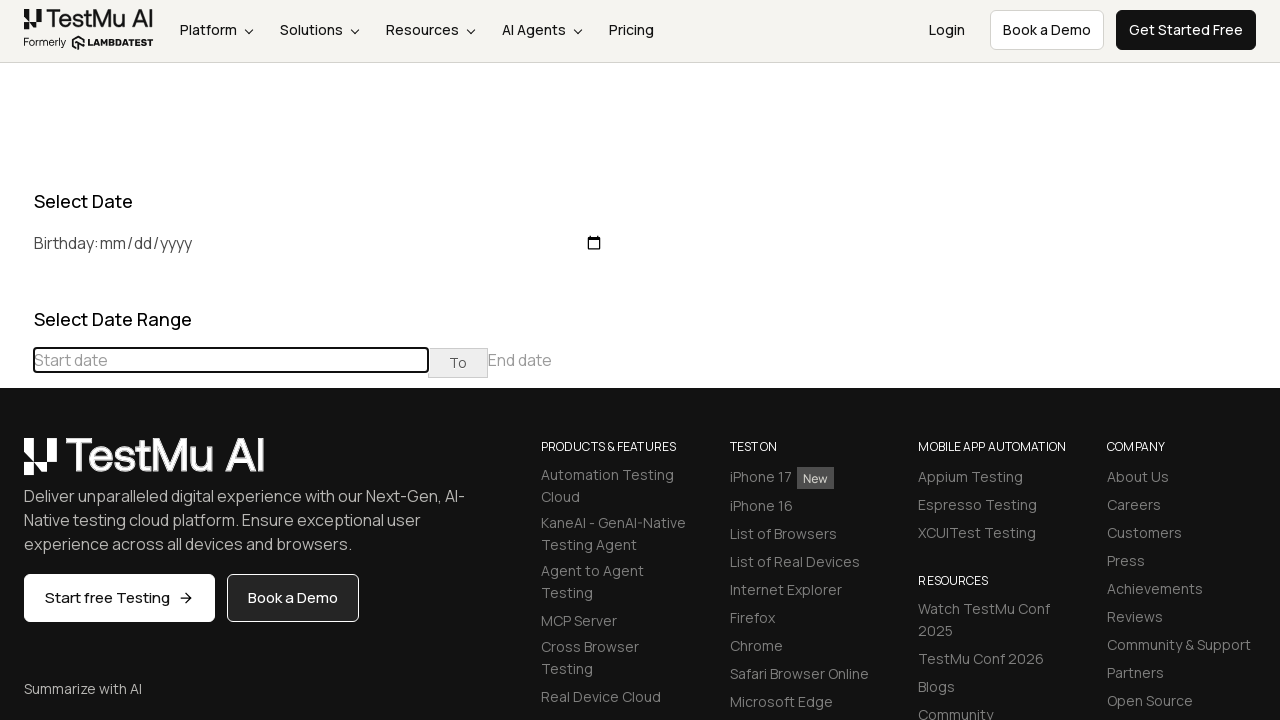

Clicked previous button to navigate months towards December 2022 at (16, 465) on div[class='datepicker-days'] th[class='prev']
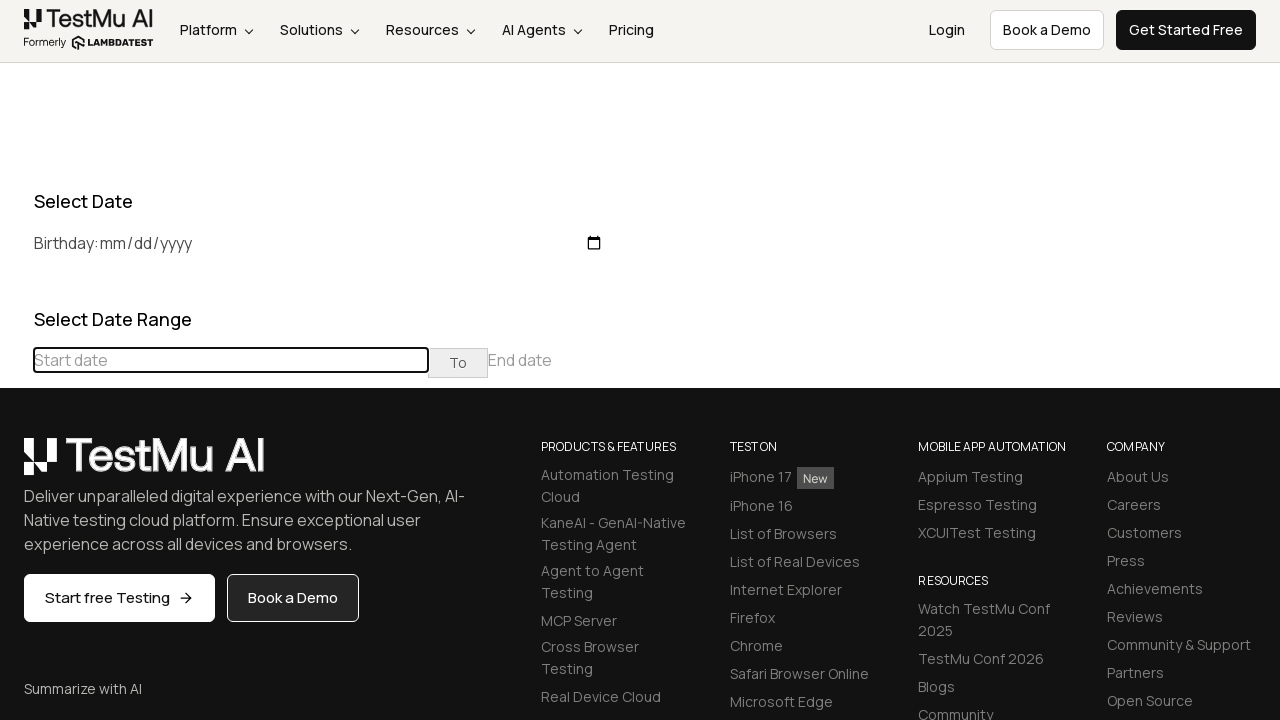

Clicked previous button to navigate months towards December 2022 at (16, 465) on div[class='datepicker-days'] th[class='prev']
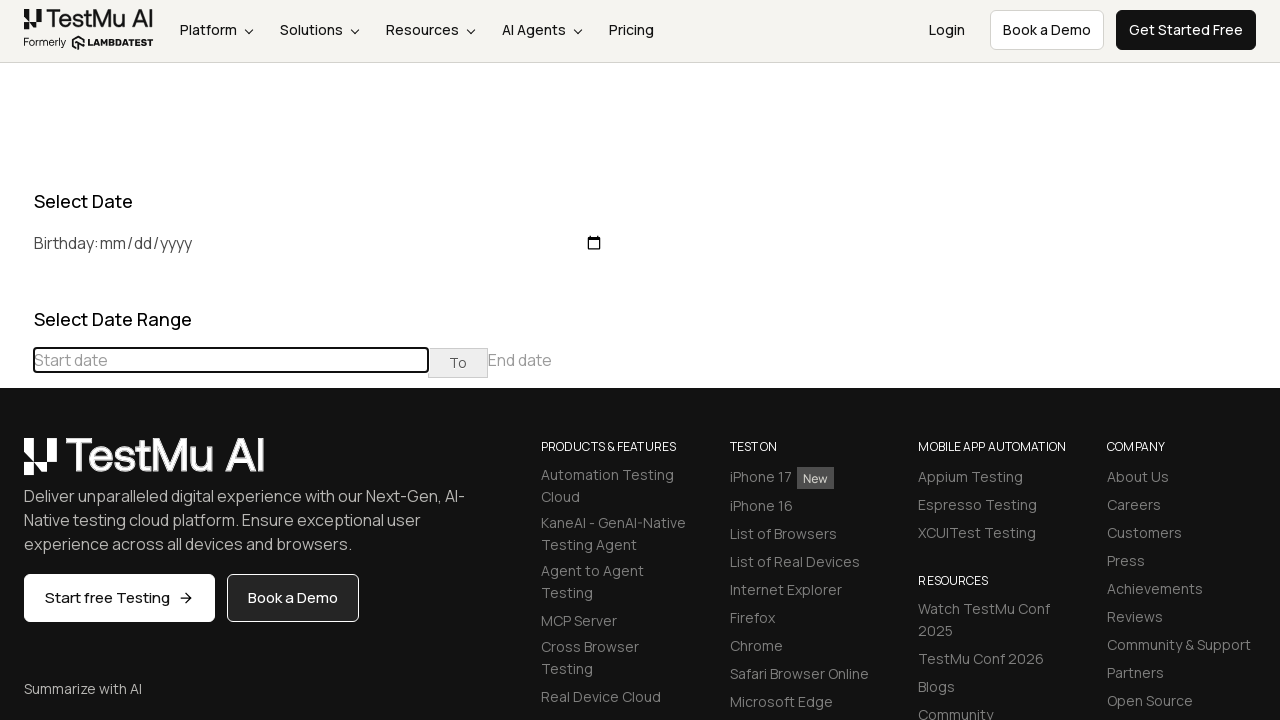

Clicked previous button to navigate months towards December 2022 at (16, 465) on div[class='datepicker-days'] th[class='prev']
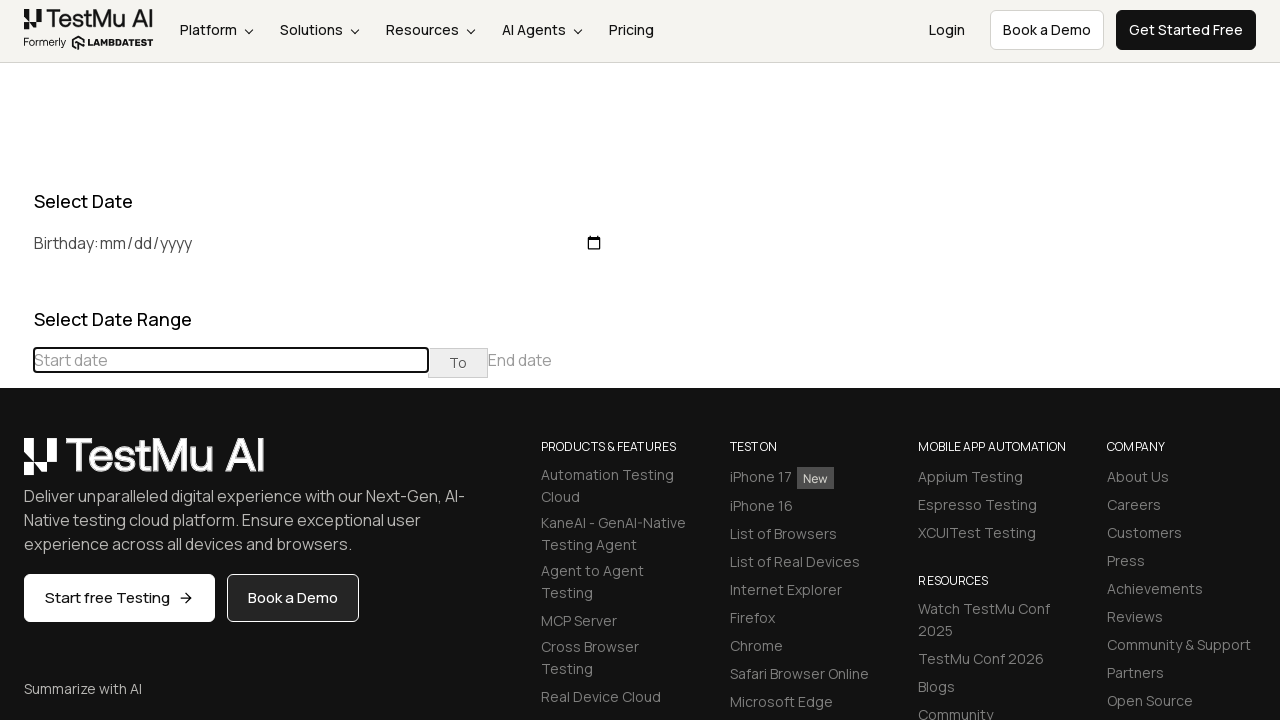

Clicked previous button to navigate months towards December 2022 at (16, 465) on div[class='datepicker-days'] th[class='prev']
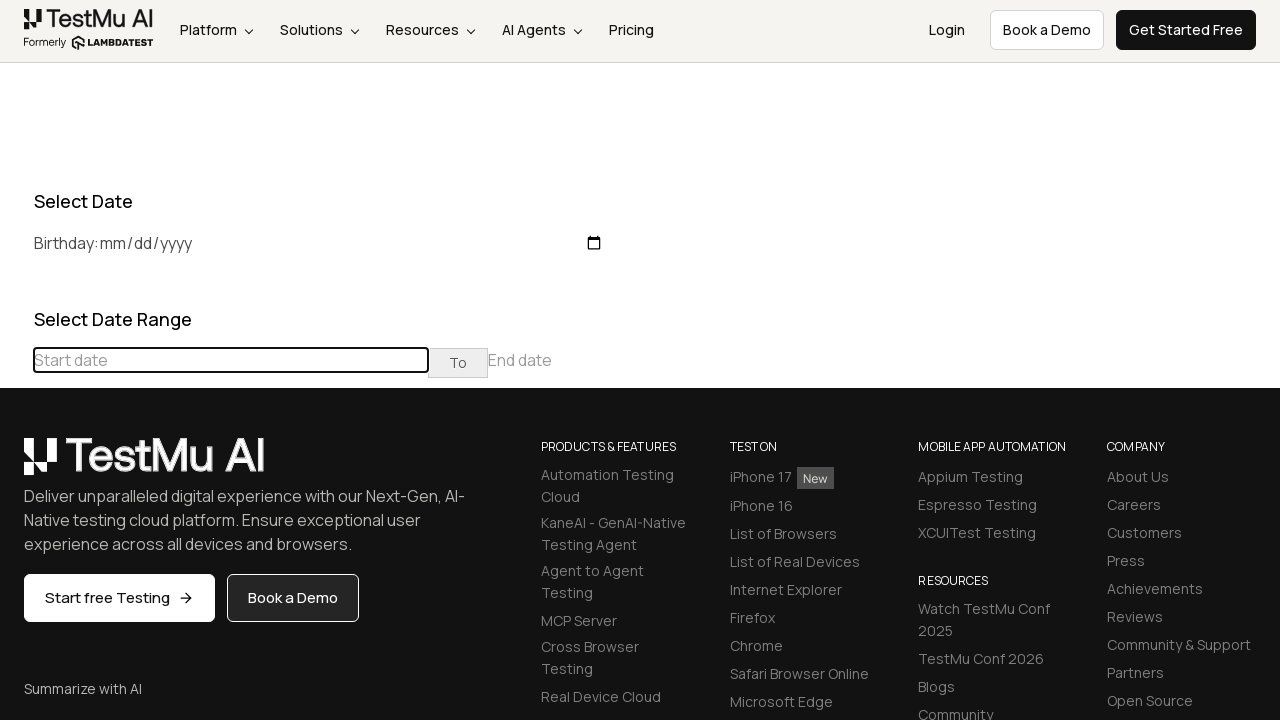

Clicked previous button to navigate months towards December 2022 at (16, 465) on div[class='datepicker-days'] th[class='prev']
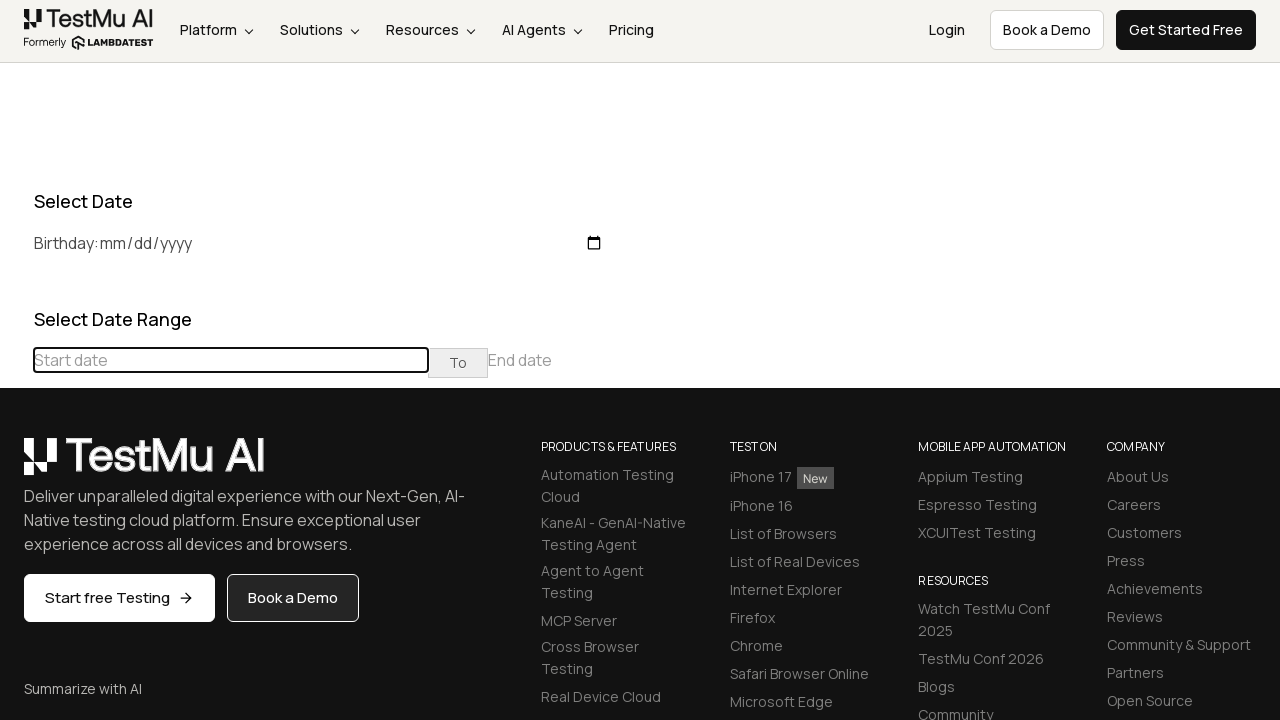

Clicked previous button to navigate months towards December 2022 at (16, 465) on div[class='datepicker-days'] th[class='prev']
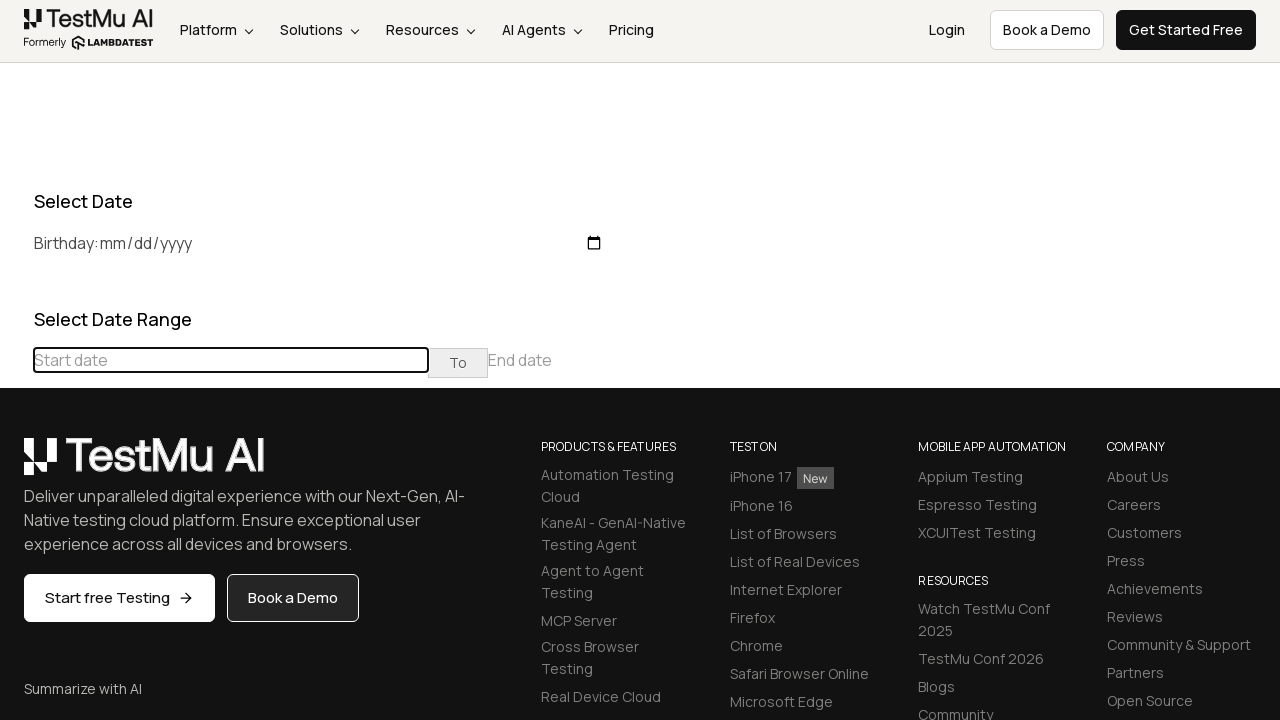

Clicked previous button to navigate months towards December 2022 at (16, 465) on div[class='datepicker-days'] th[class='prev']
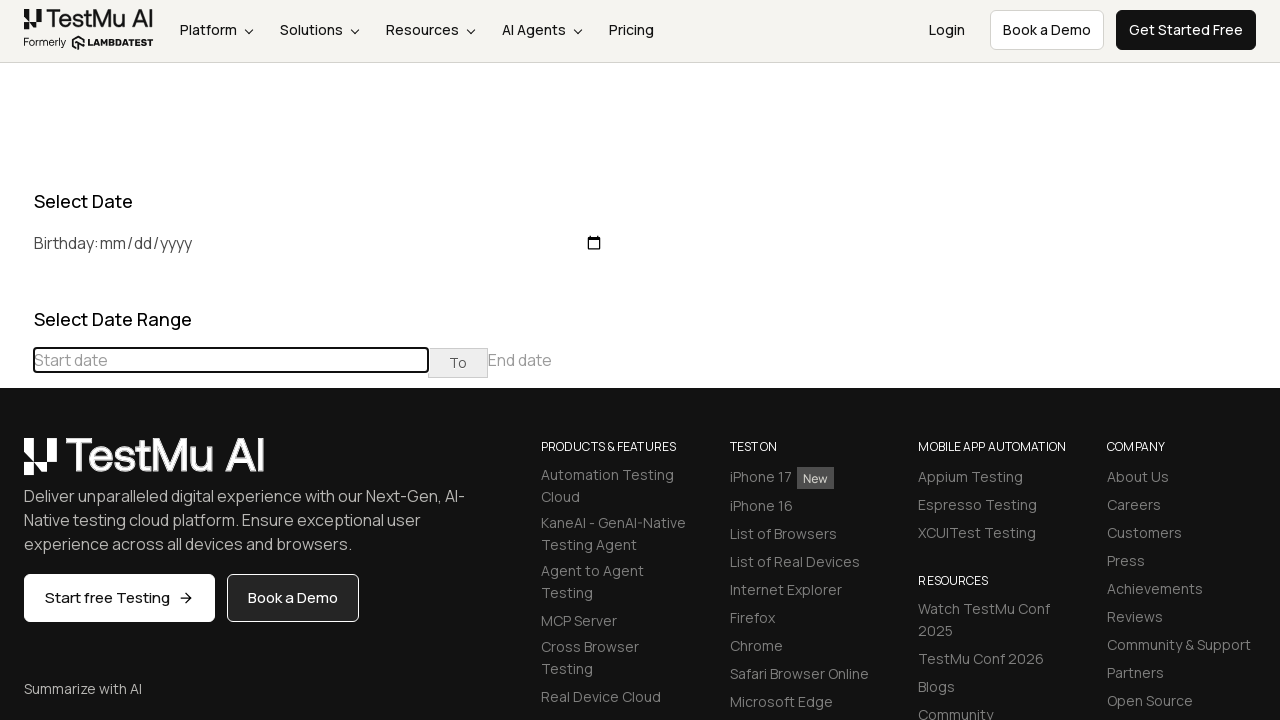

Clicked previous button to navigate months towards December 2022 at (16, 465) on div[class='datepicker-days'] th[class='prev']
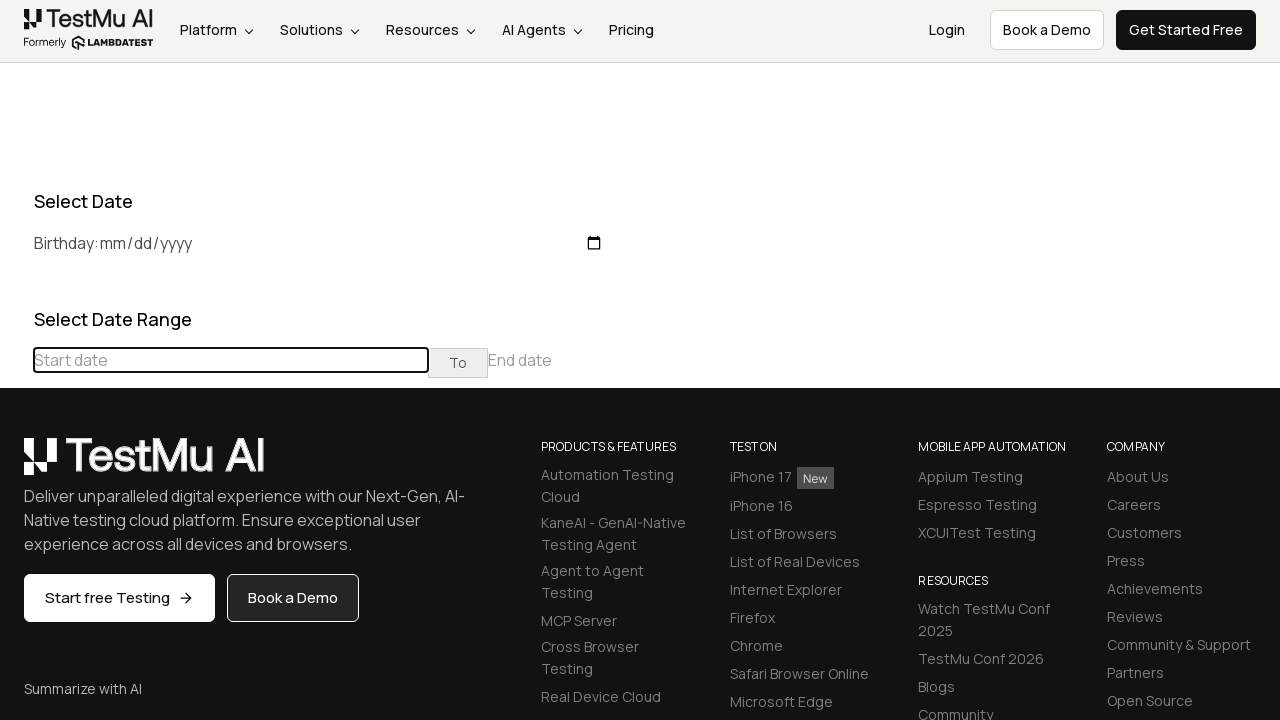

Clicked previous button to navigate months towards December 2022 at (16, 465) on div[class='datepicker-days'] th[class='prev']
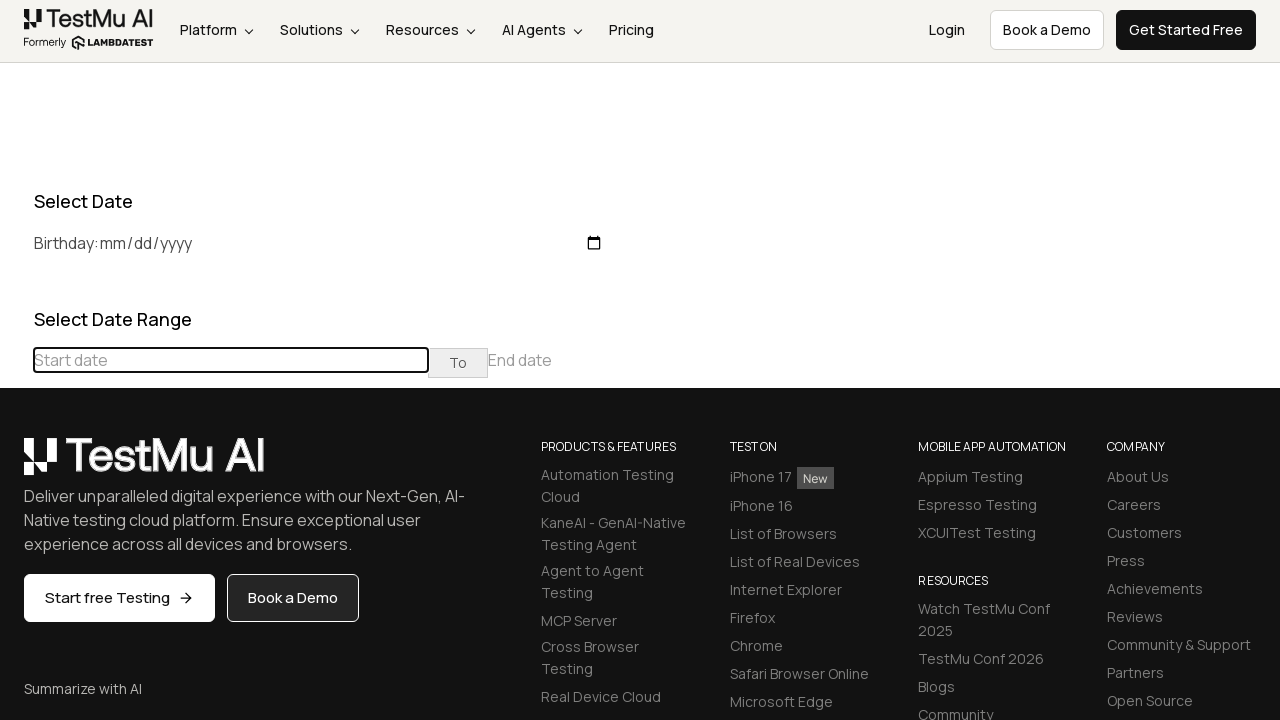

Clicked previous button to navigate months towards December 2022 at (16, 465) on div[class='datepicker-days'] th[class='prev']
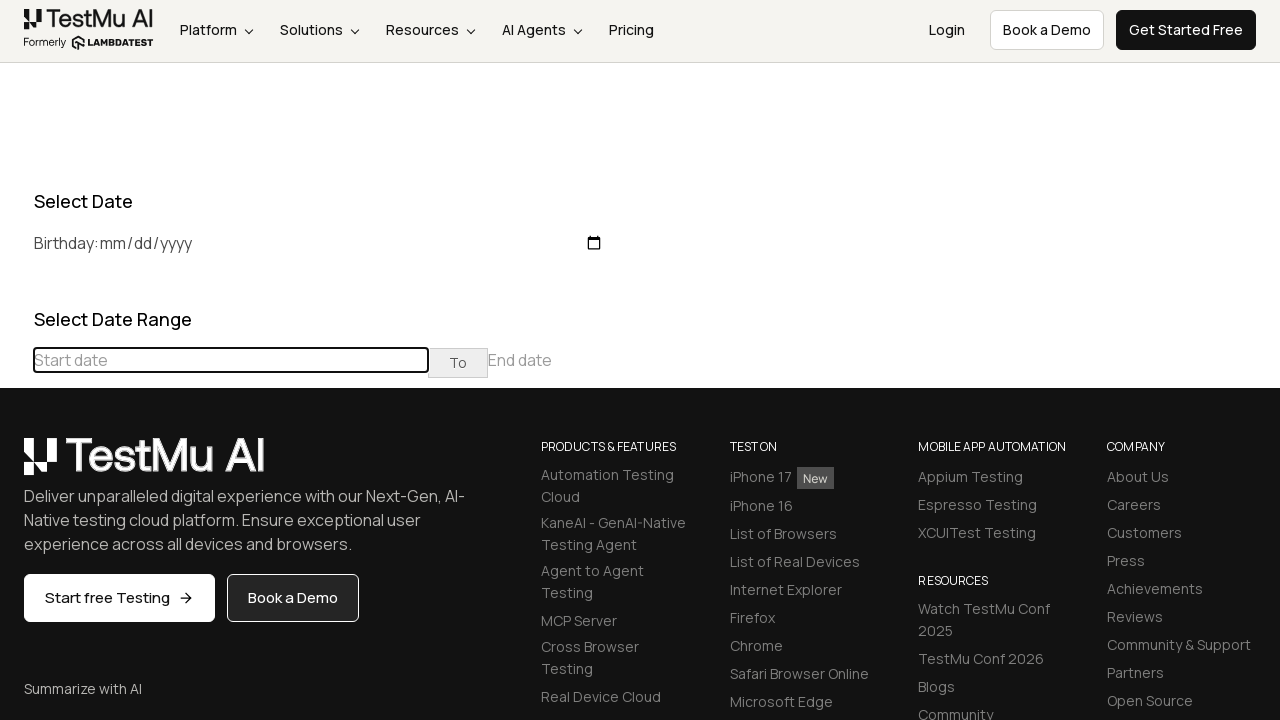

Selected day 4 from the calendar at (16, 567) on internal:role=cell[name="4"i] >> nth=0
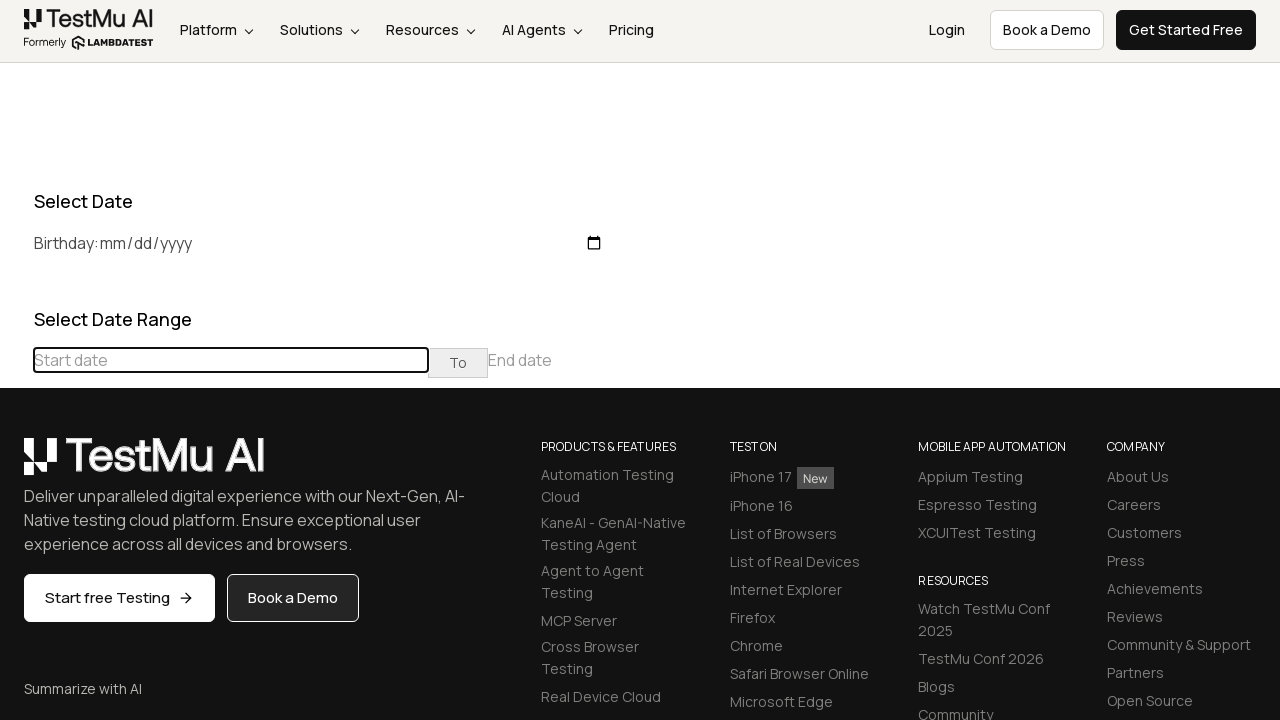

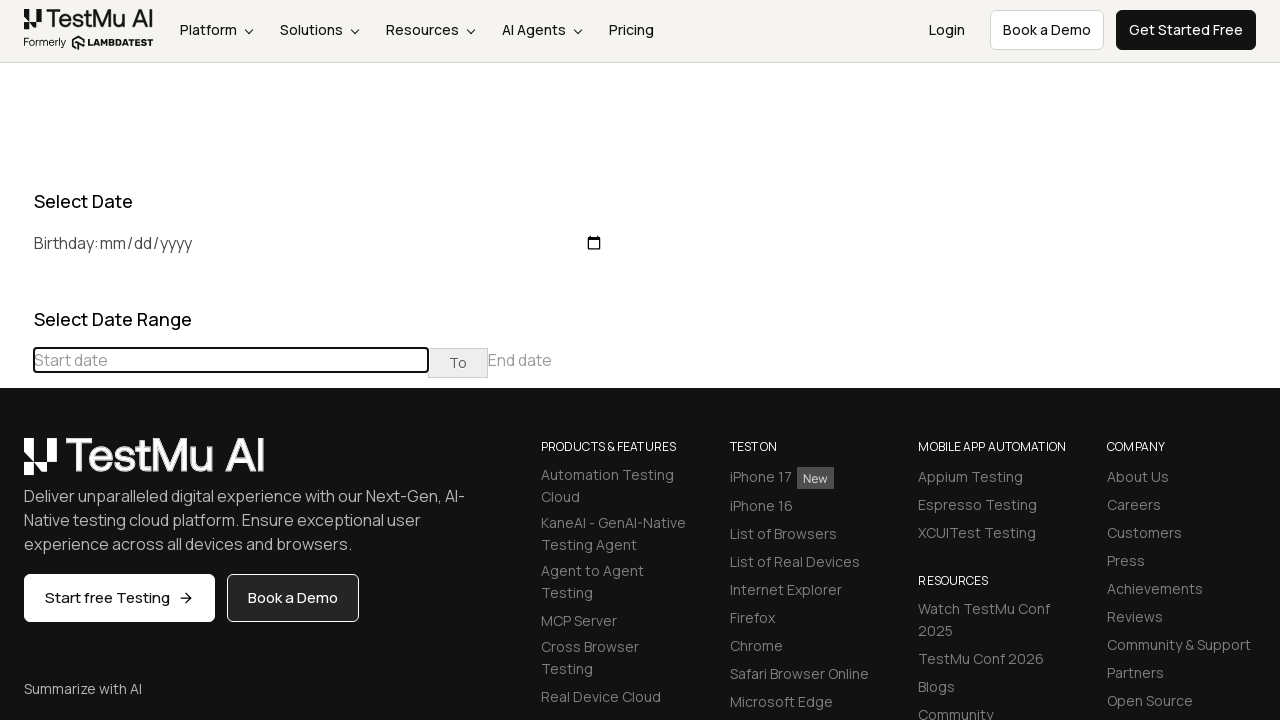